Tests the Arqiva homepage by loading it, verifying the page title contains "Arqiva", and navigating through the main navigation tabs (About, Media, Utilities, Satellite Data, Careers, News & Views, Contact) to verify each tab loads correctly.

Starting URL: http://www.arqiva.com

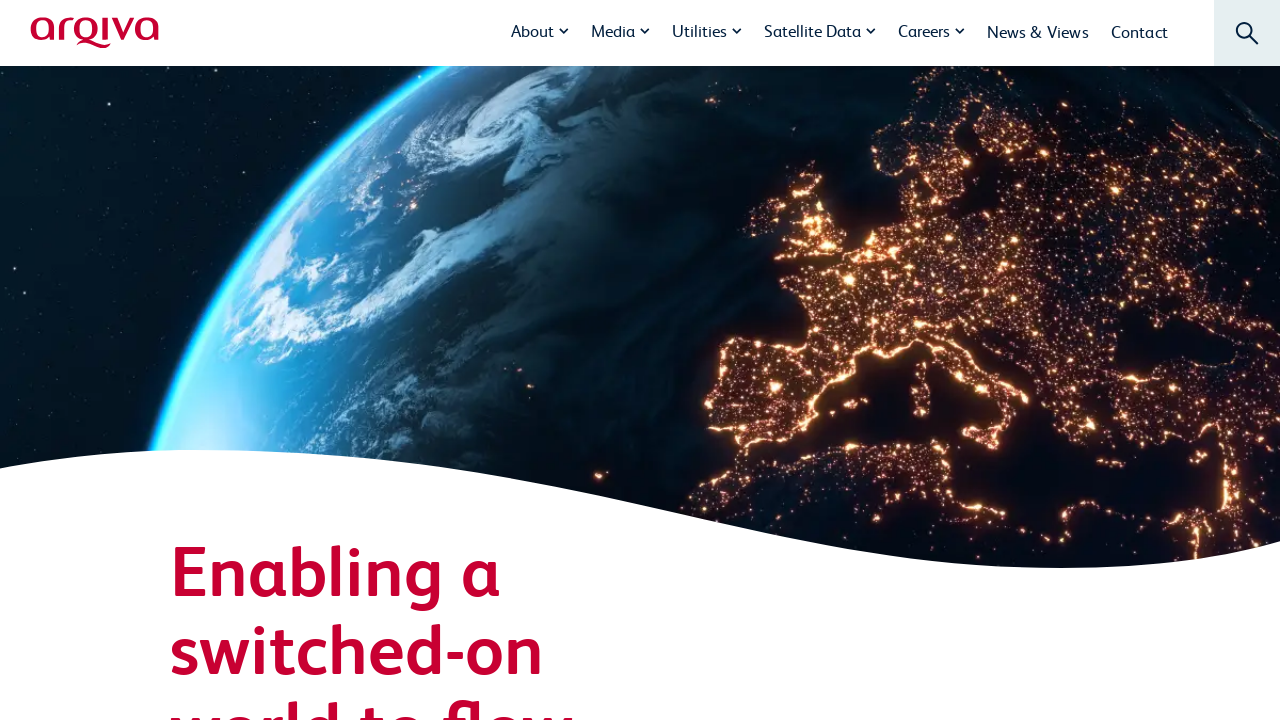

Waited for homepage to load (domcontentloaded)
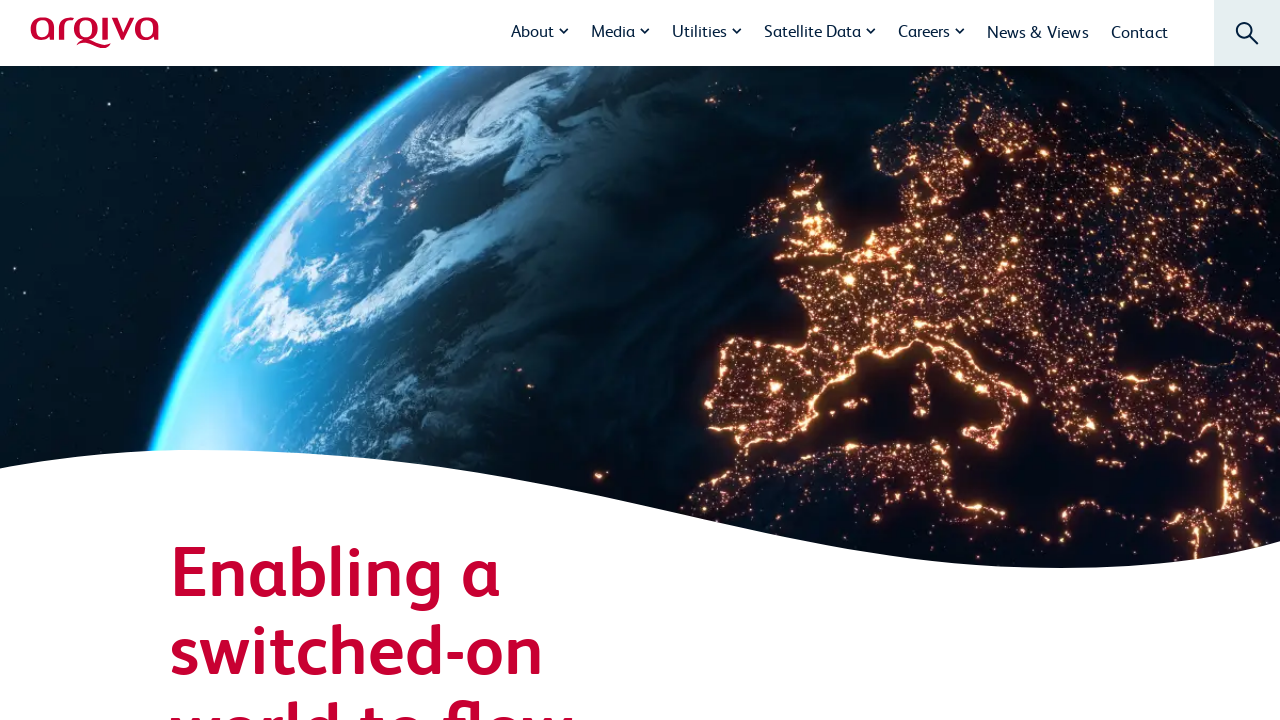

Verified page title contains 'Arqiva'
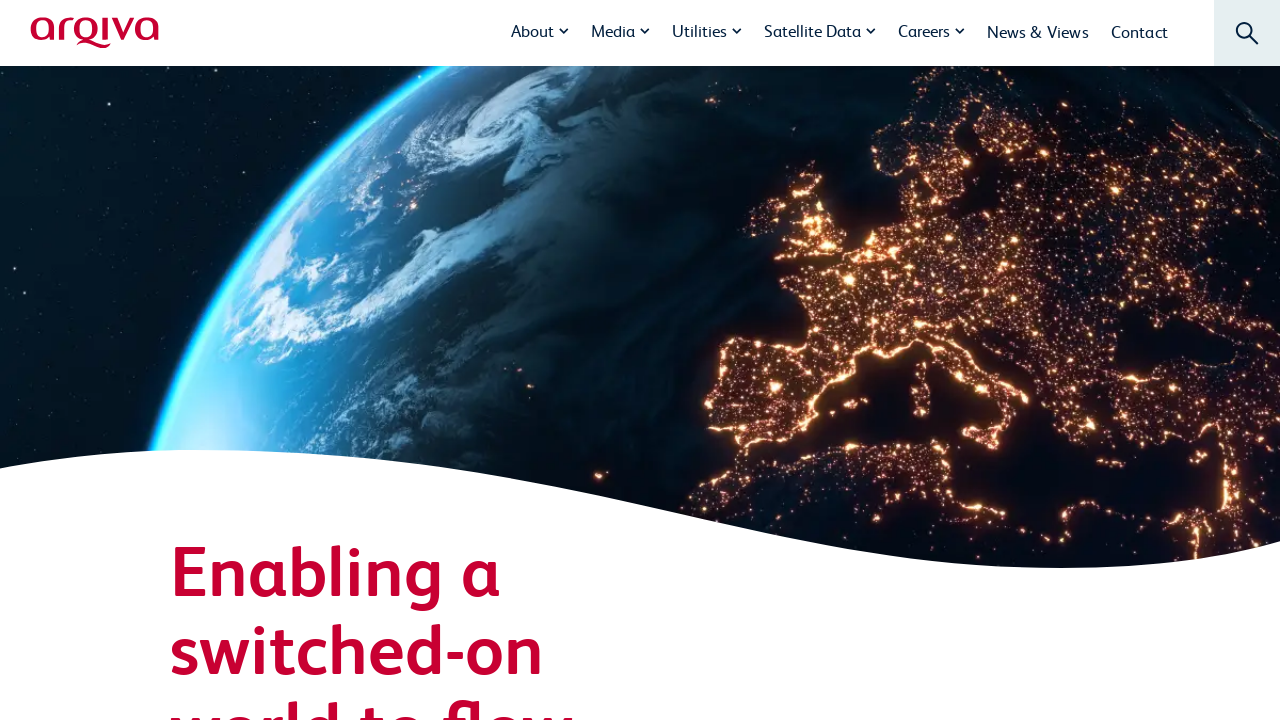

Clicked navigation tab at index 0 at (540, 30) on //button[normalize-space()='About']
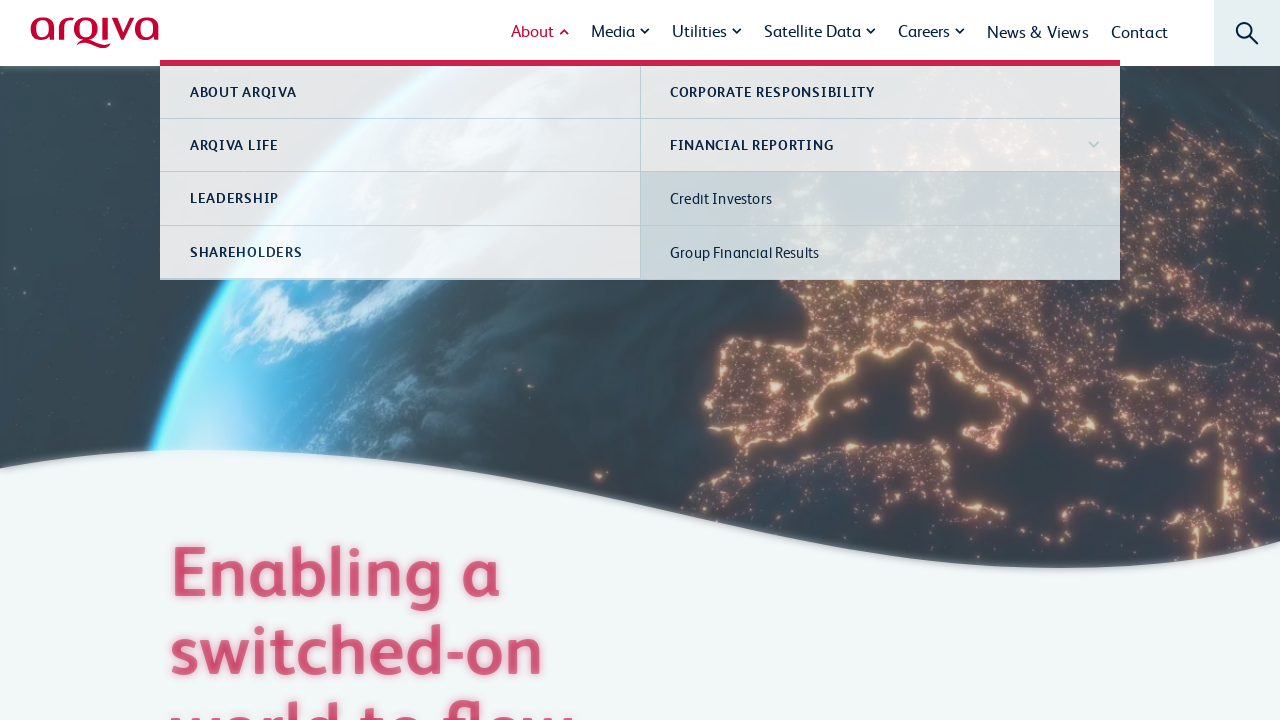

Waited for tab 0 page to load (domcontentloaded)
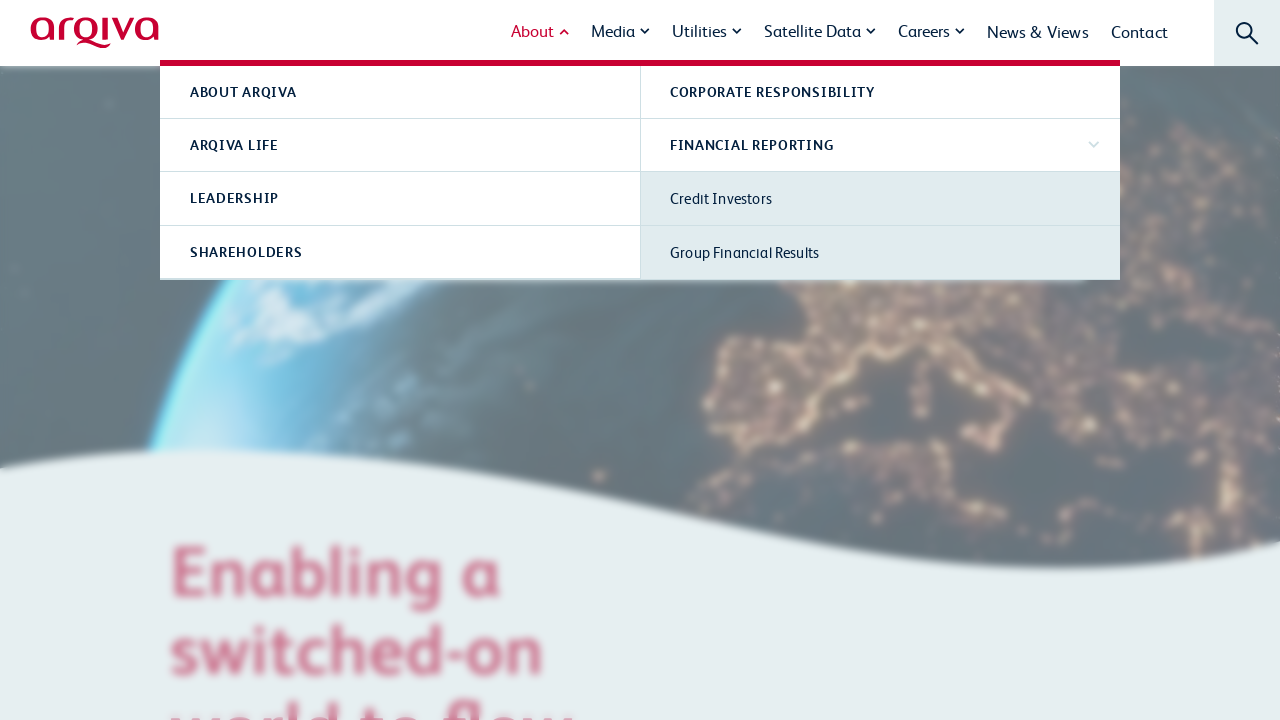

Verified tab 0 loaded with URL: https://www.arqiva.com/
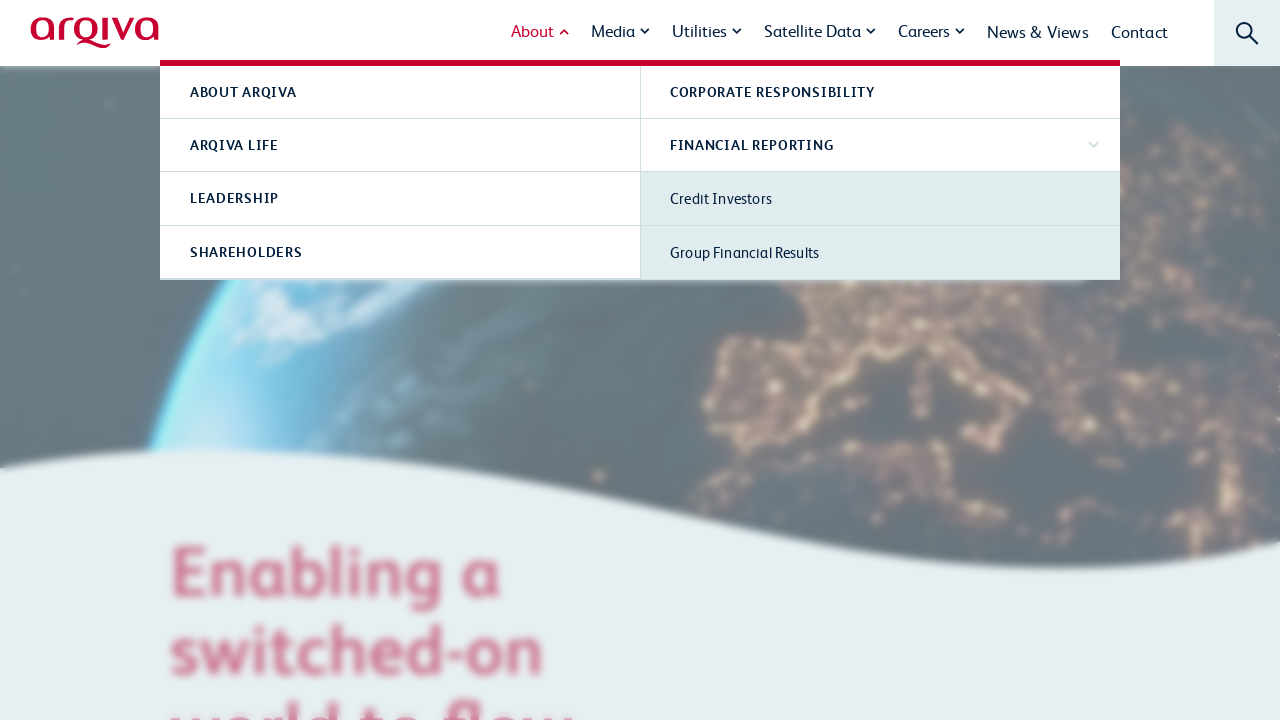

Navigated back to Arqiva homepage
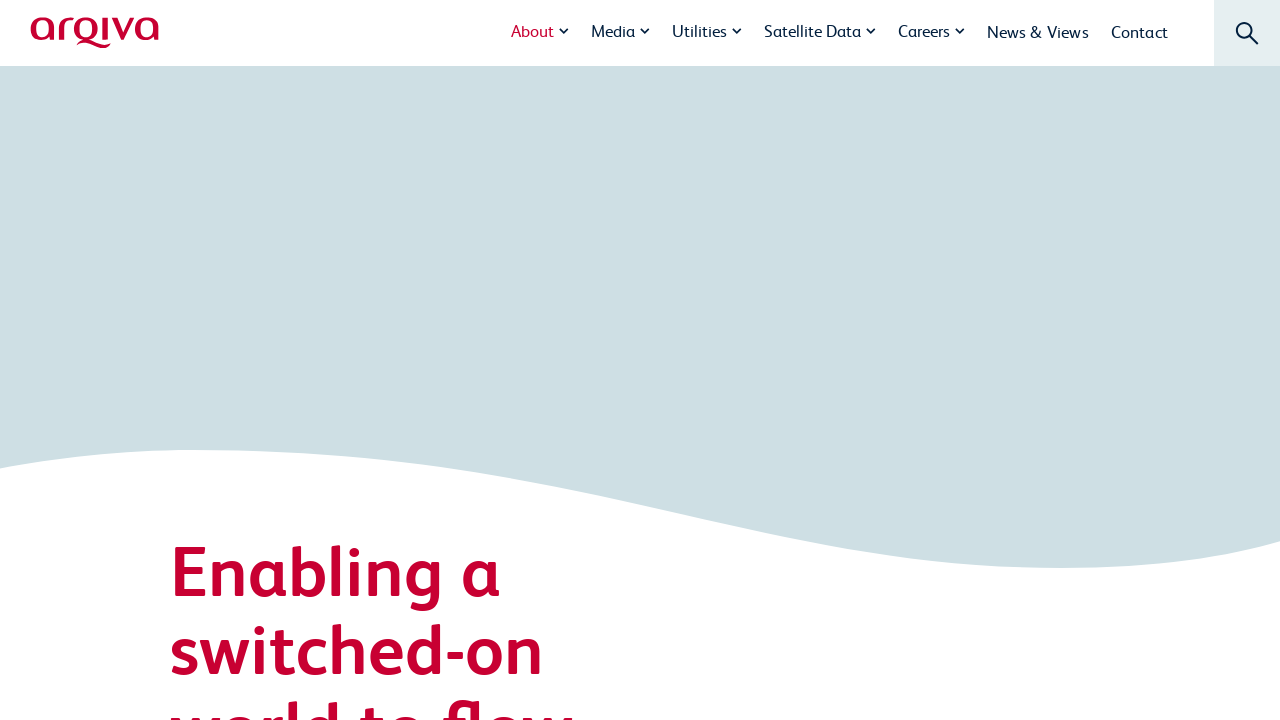

Waited for homepage to load (domcontentloaded)
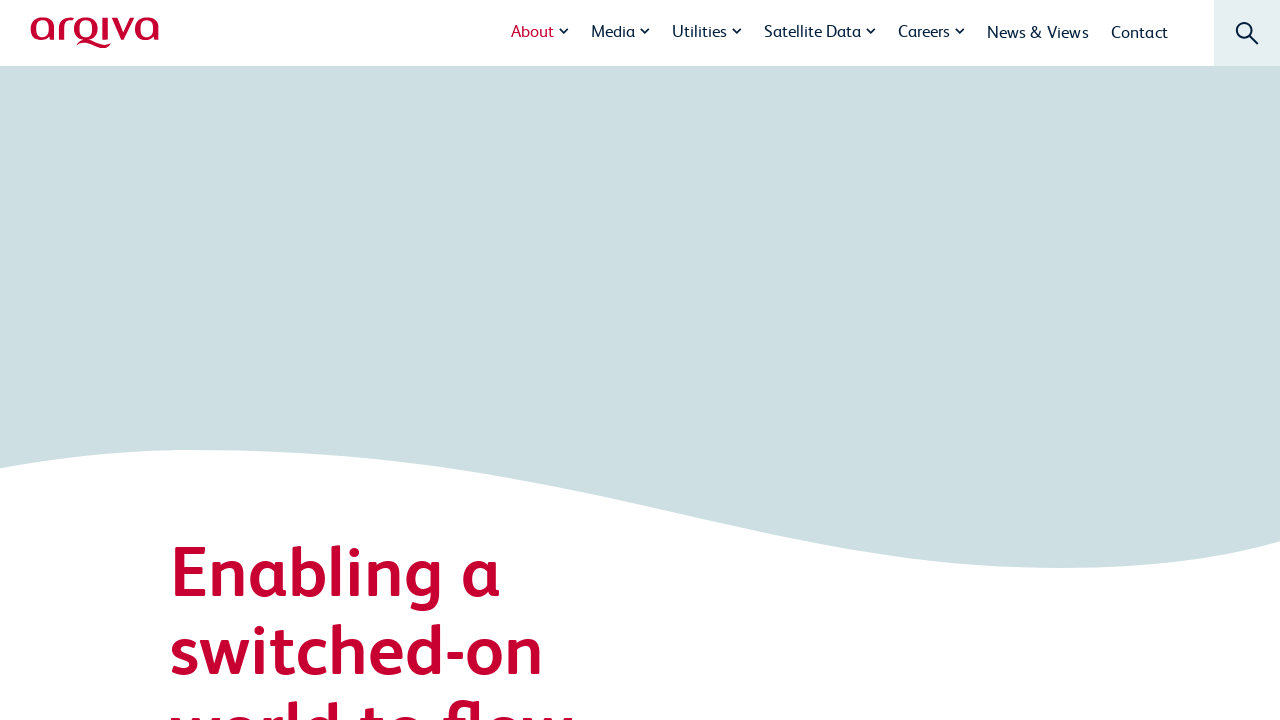

Clicked navigation tab at index 1 at (620, 30) on //button[normalize-space()='Media']
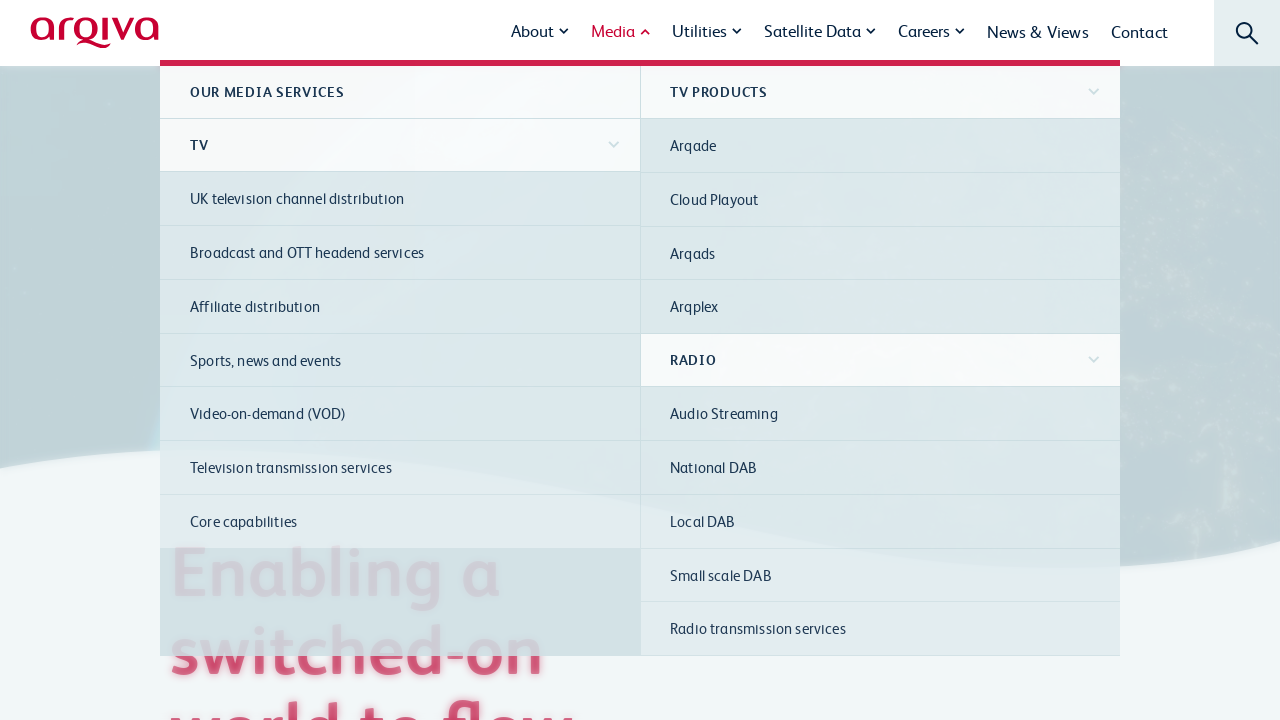

Waited for tab 1 page to load (domcontentloaded)
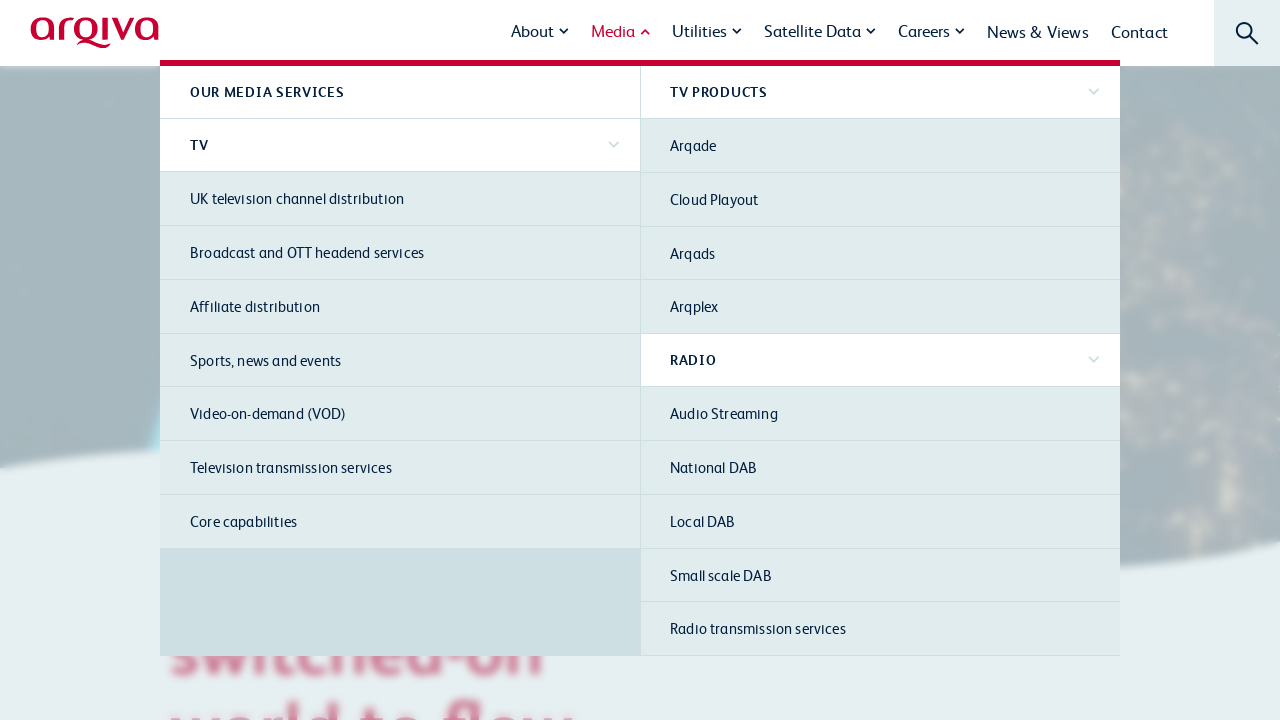

Verified tab 1 loaded with URL: https://www.arqiva.com/
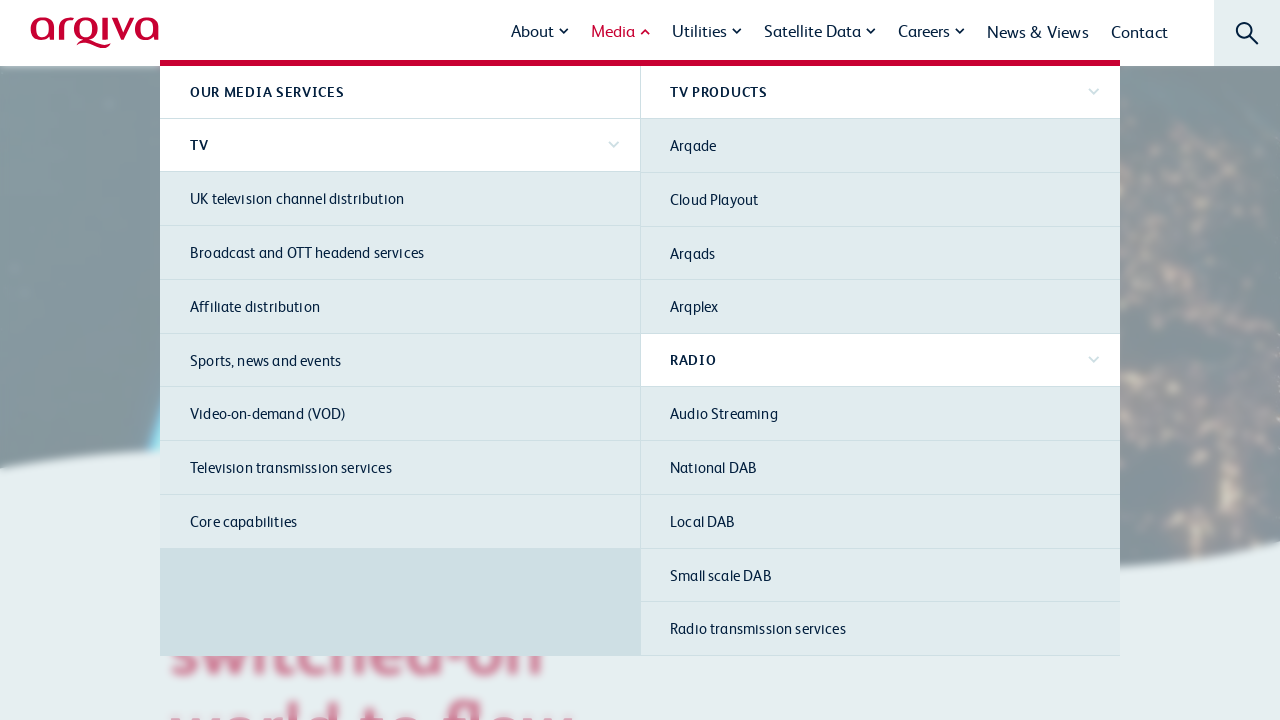

Navigated back to Arqiva homepage
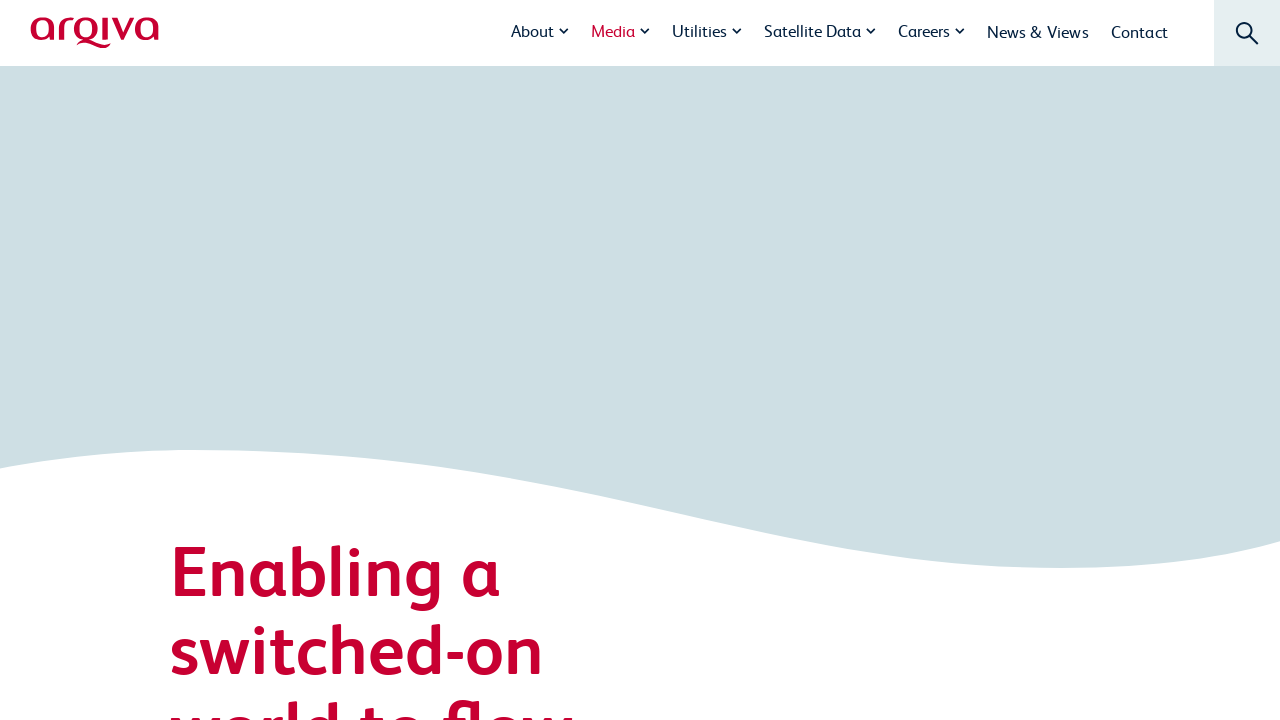

Waited for homepage to load (domcontentloaded)
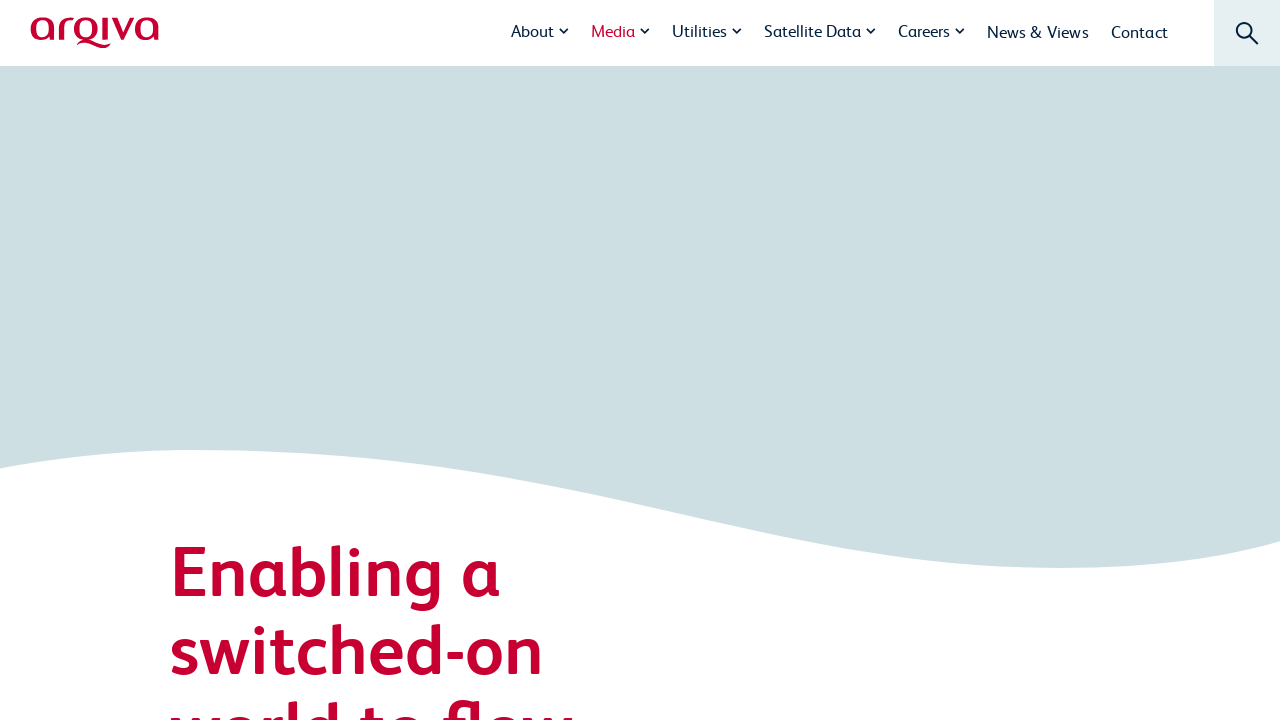

Clicked navigation tab at index 2 at (707, 30) on //button[normalize-space()='Utilities']
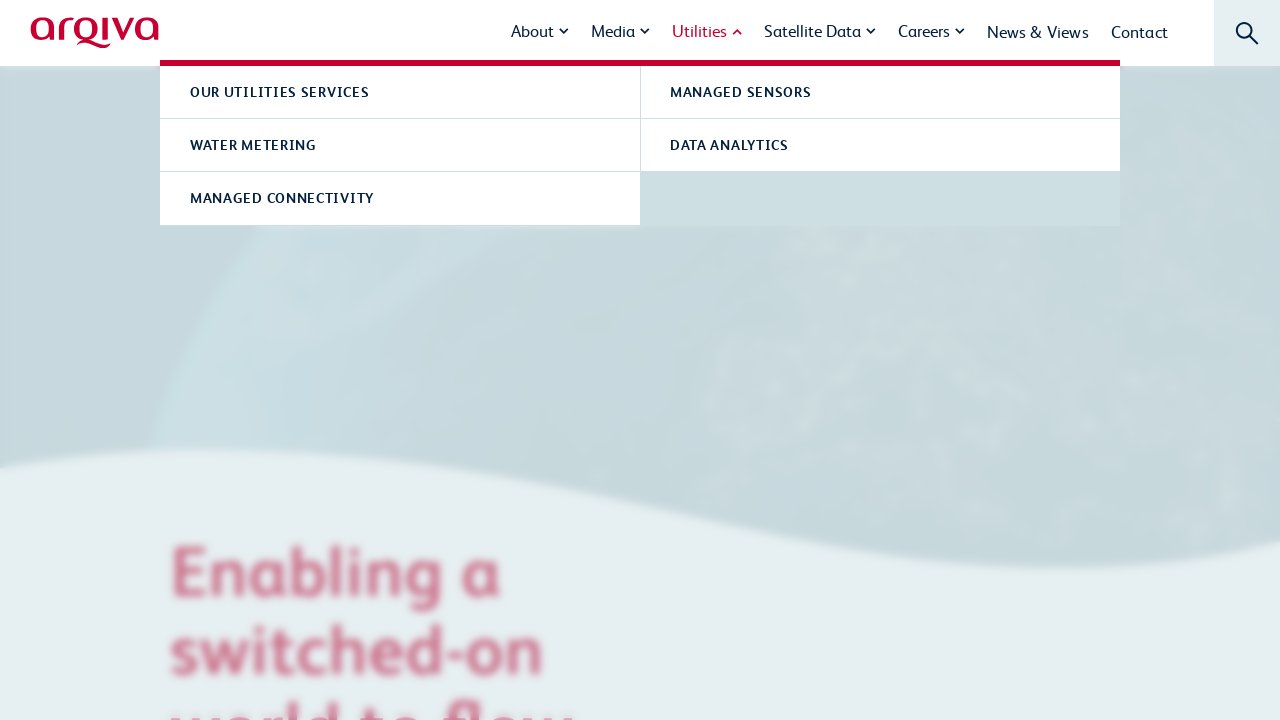

Waited for tab 2 page to load (domcontentloaded)
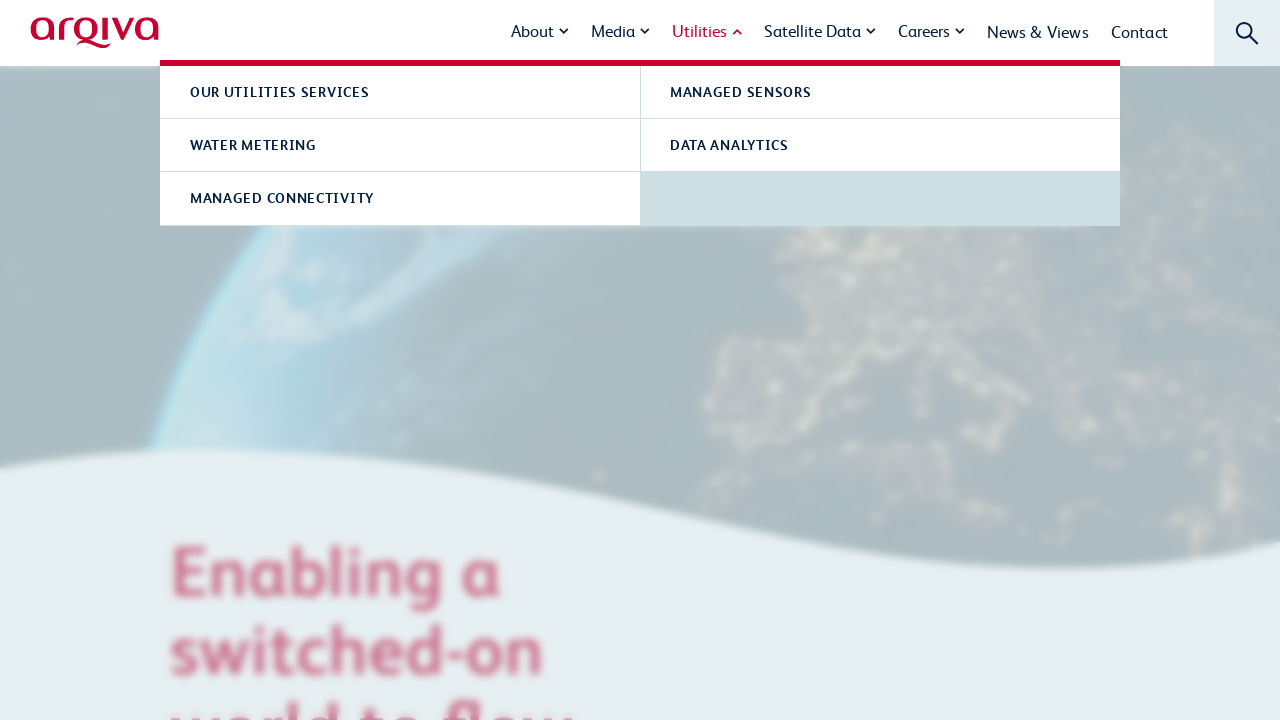

Verified tab 2 loaded with URL: https://www.arqiva.com/
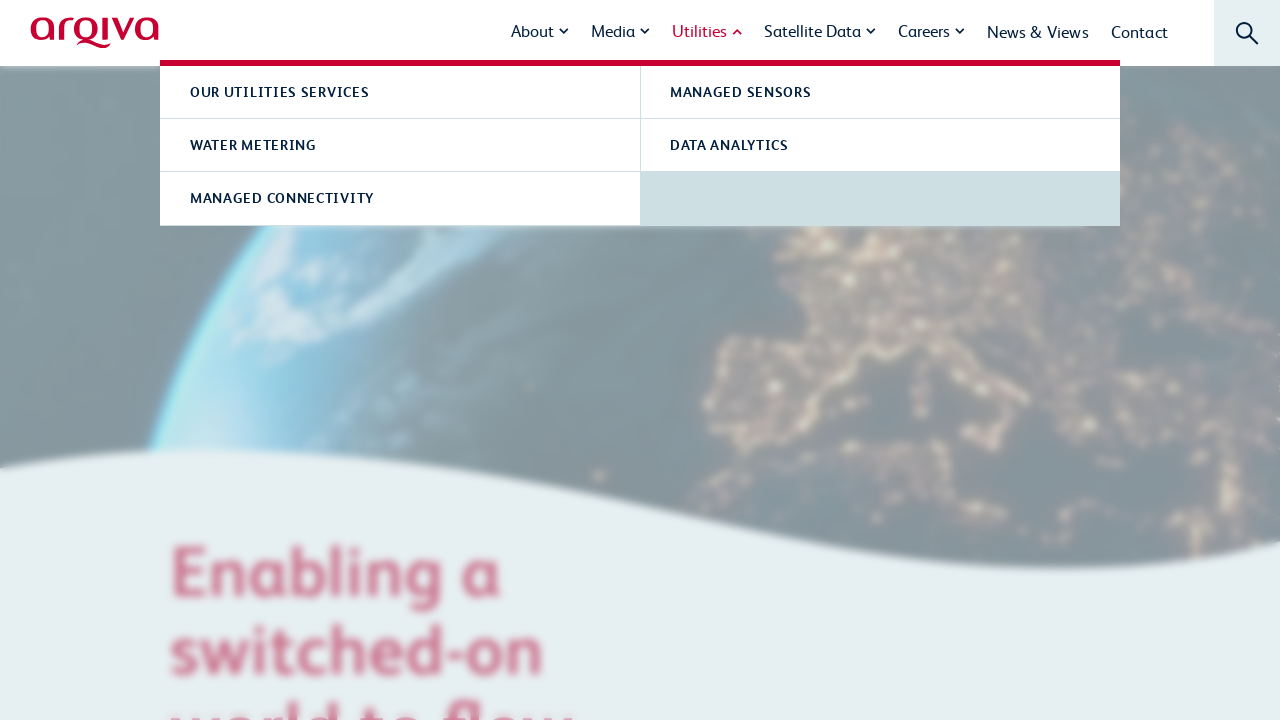

Navigated back to Arqiva homepage
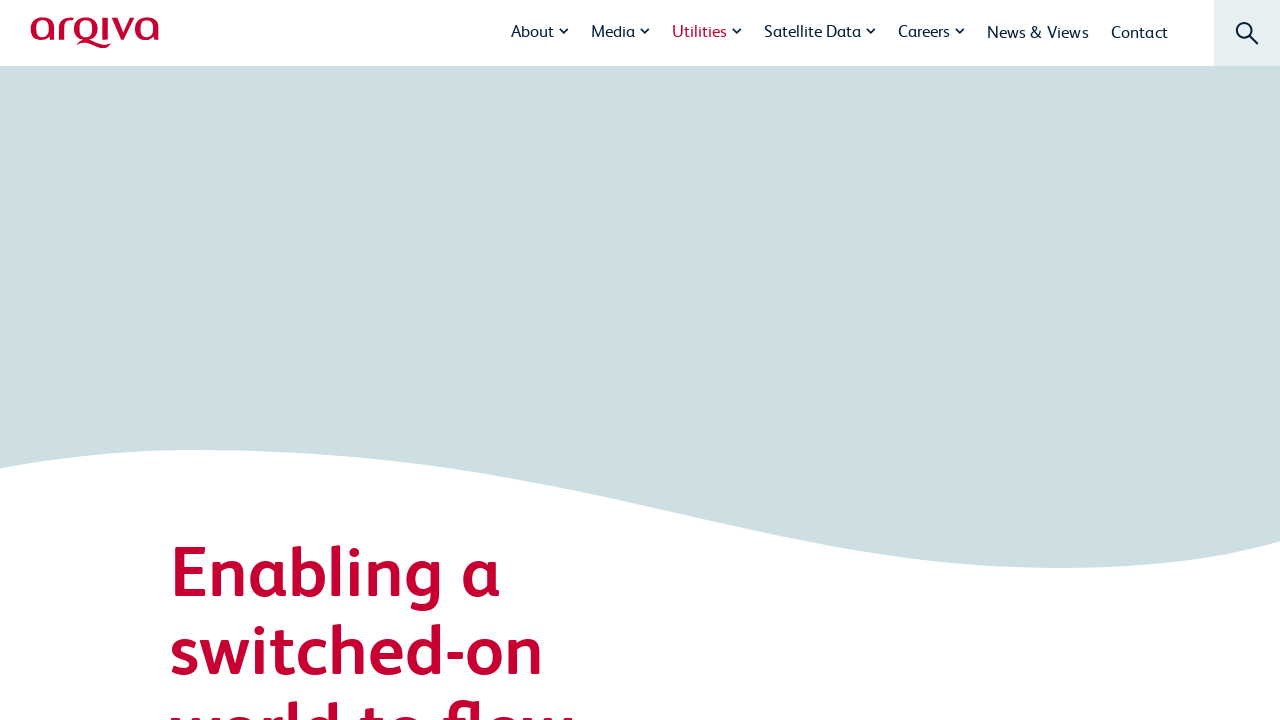

Waited for homepage to load (domcontentloaded)
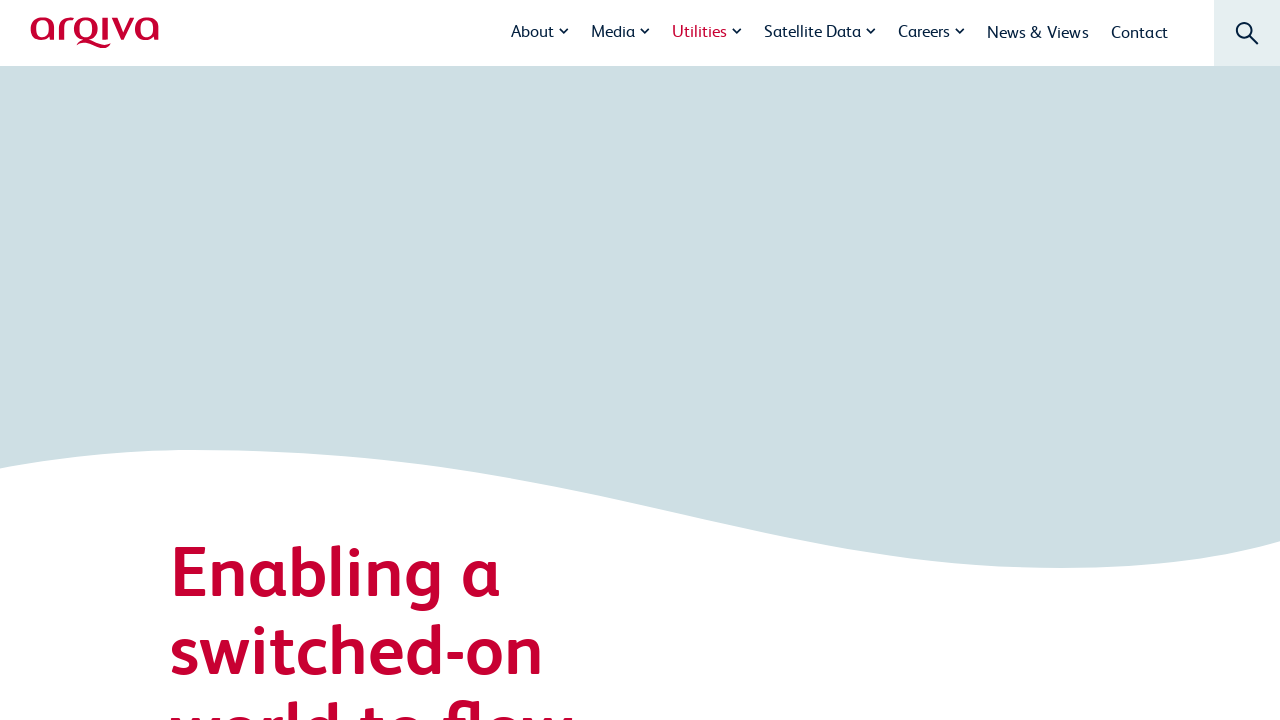

Clicked navigation tab at index 3 at (820, 30) on //button[normalize-space()='Satellite Data']
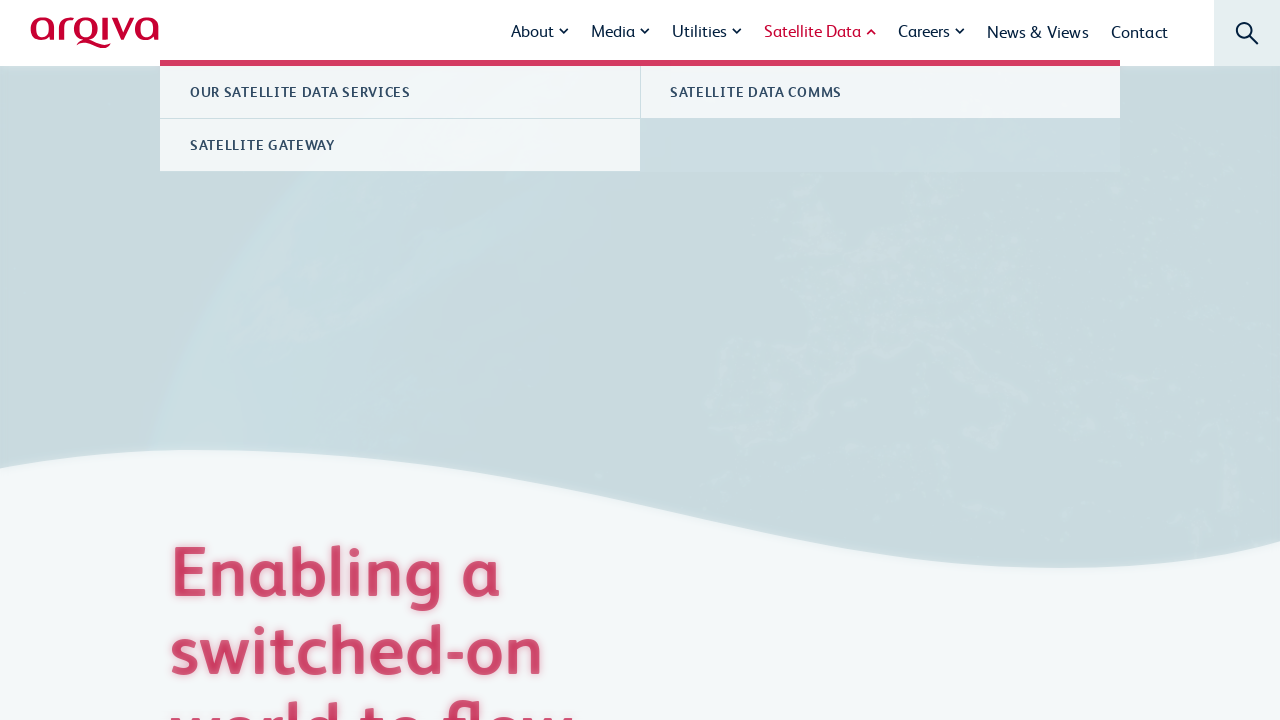

Waited for tab 3 page to load (domcontentloaded)
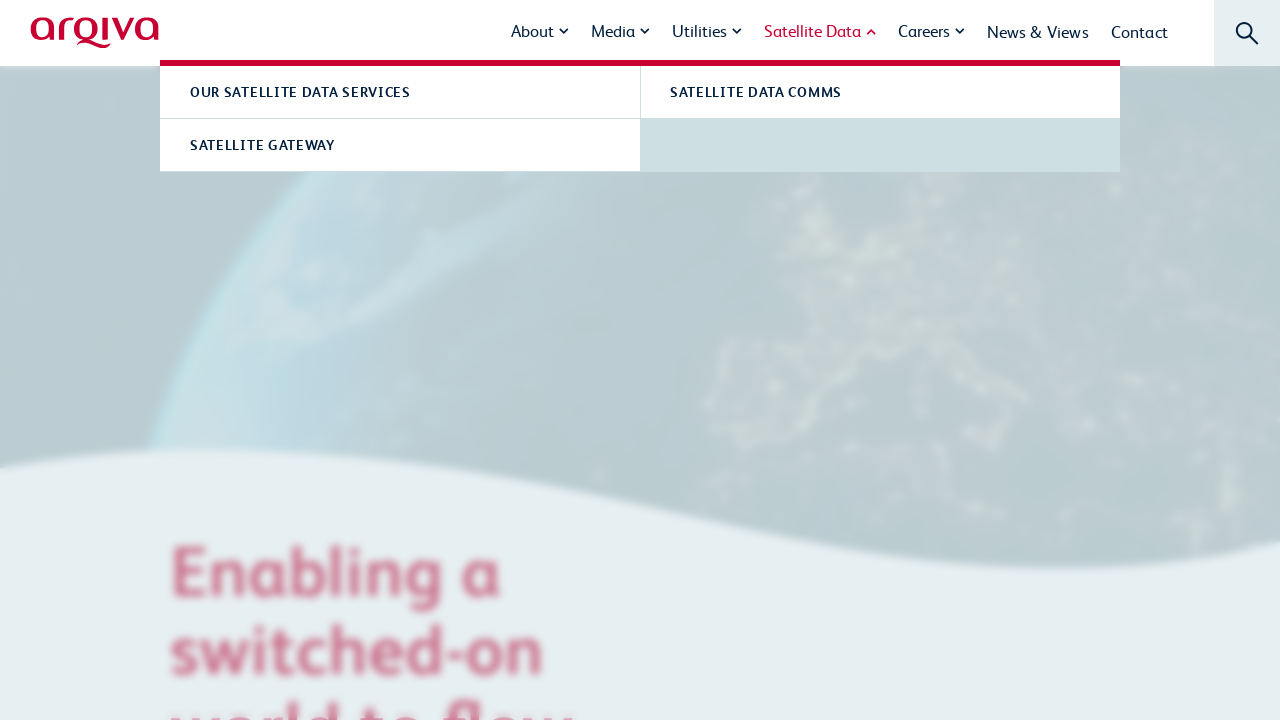

Verified tab 3 loaded with URL: https://www.arqiva.com/
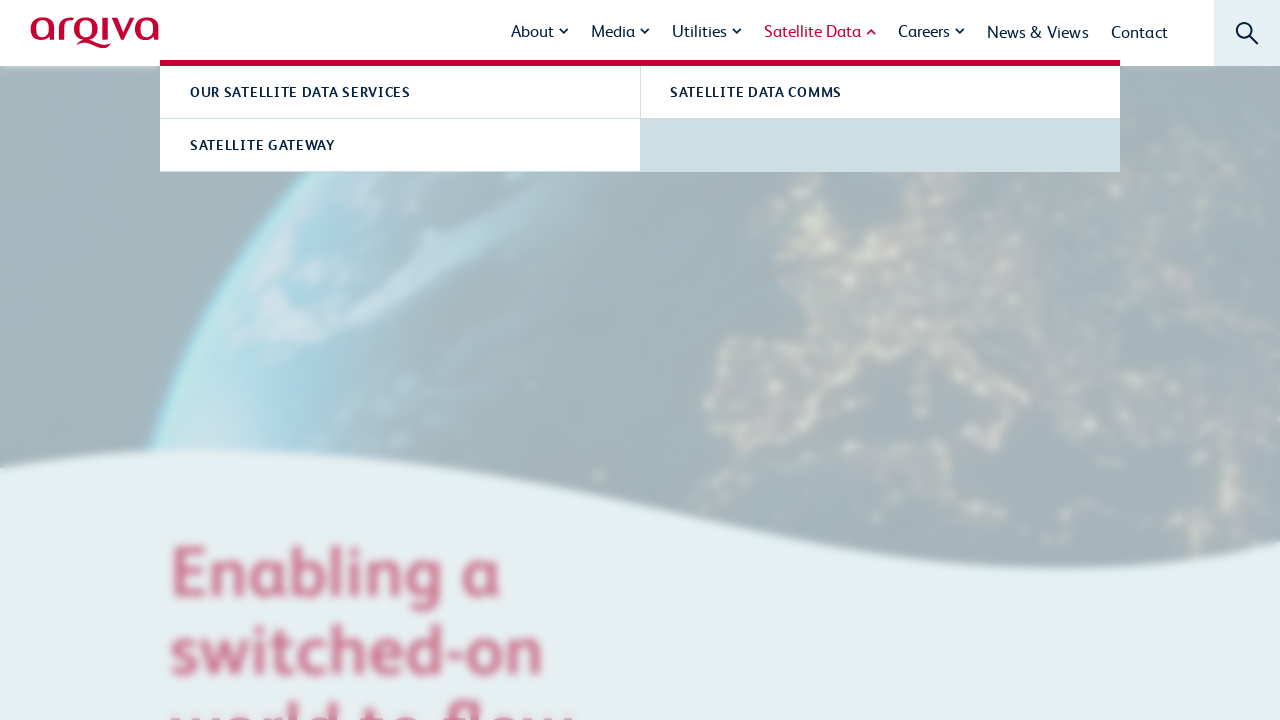

Navigated back to Arqiva homepage
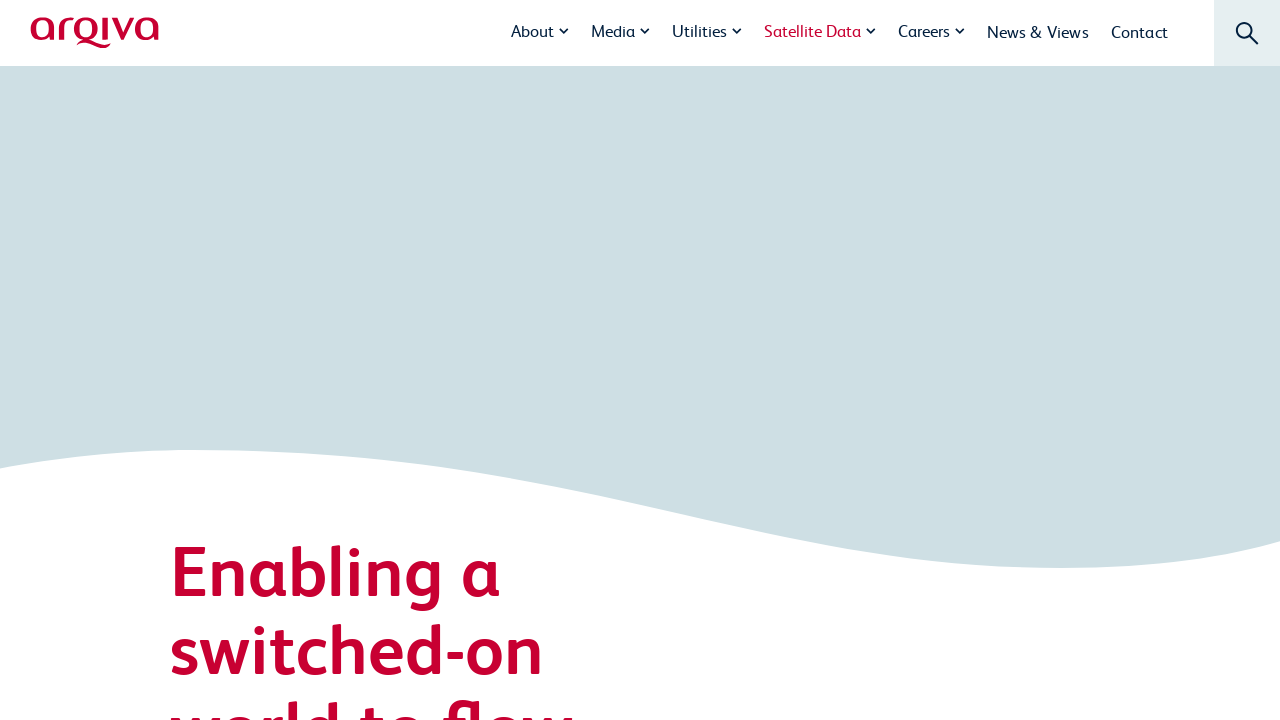

Waited for homepage to load (domcontentloaded)
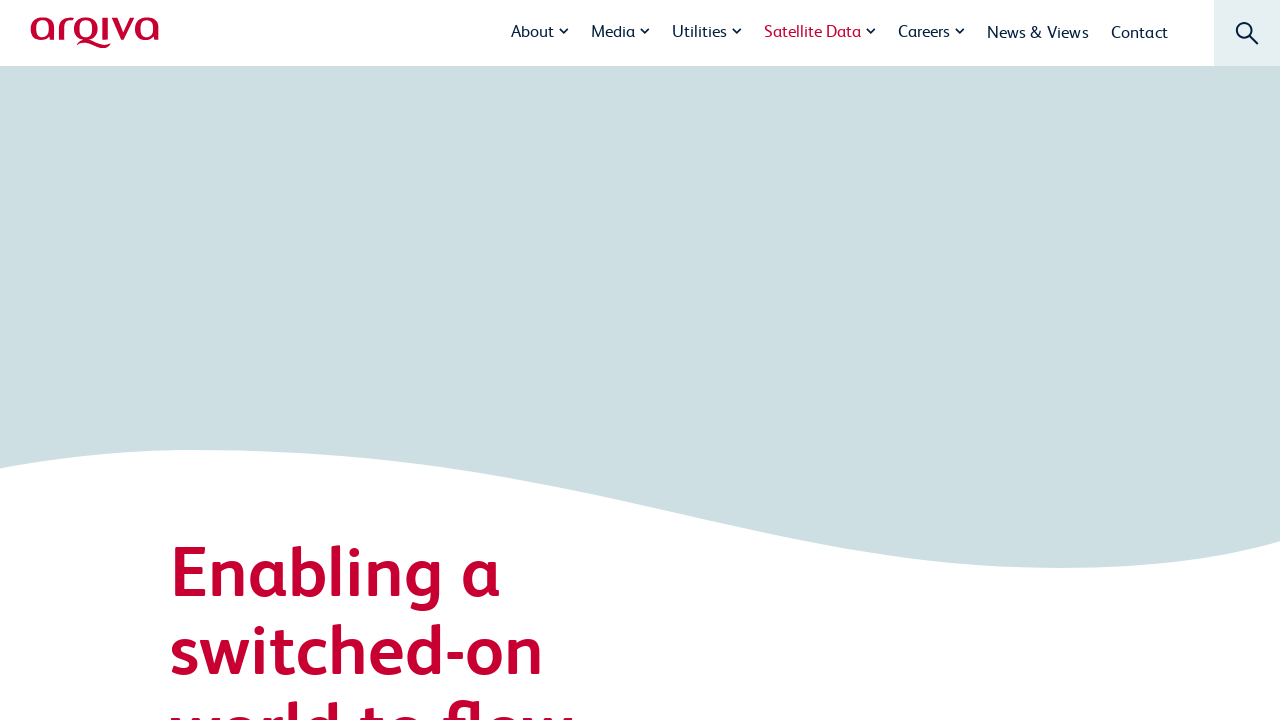

Clicked navigation tab at index 4 at (931, 30) on //button[normalize-space()='Careers']
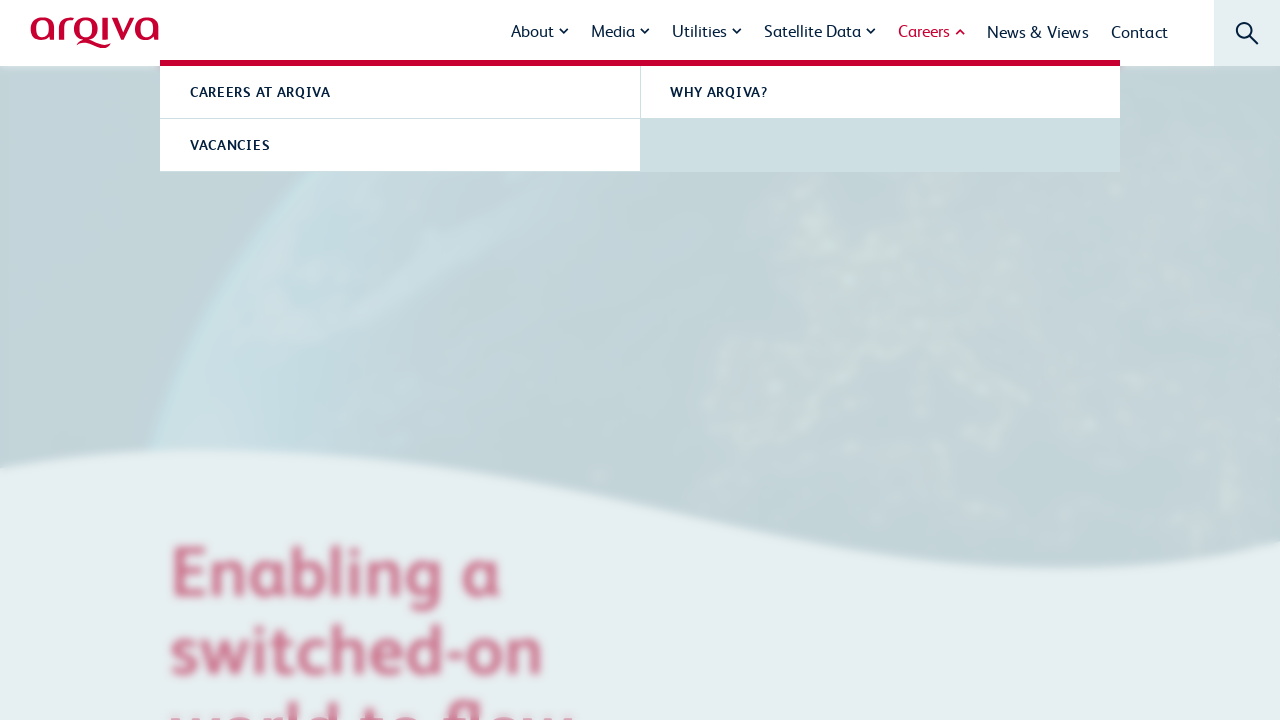

Waited for tab 4 page to load (domcontentloaded)
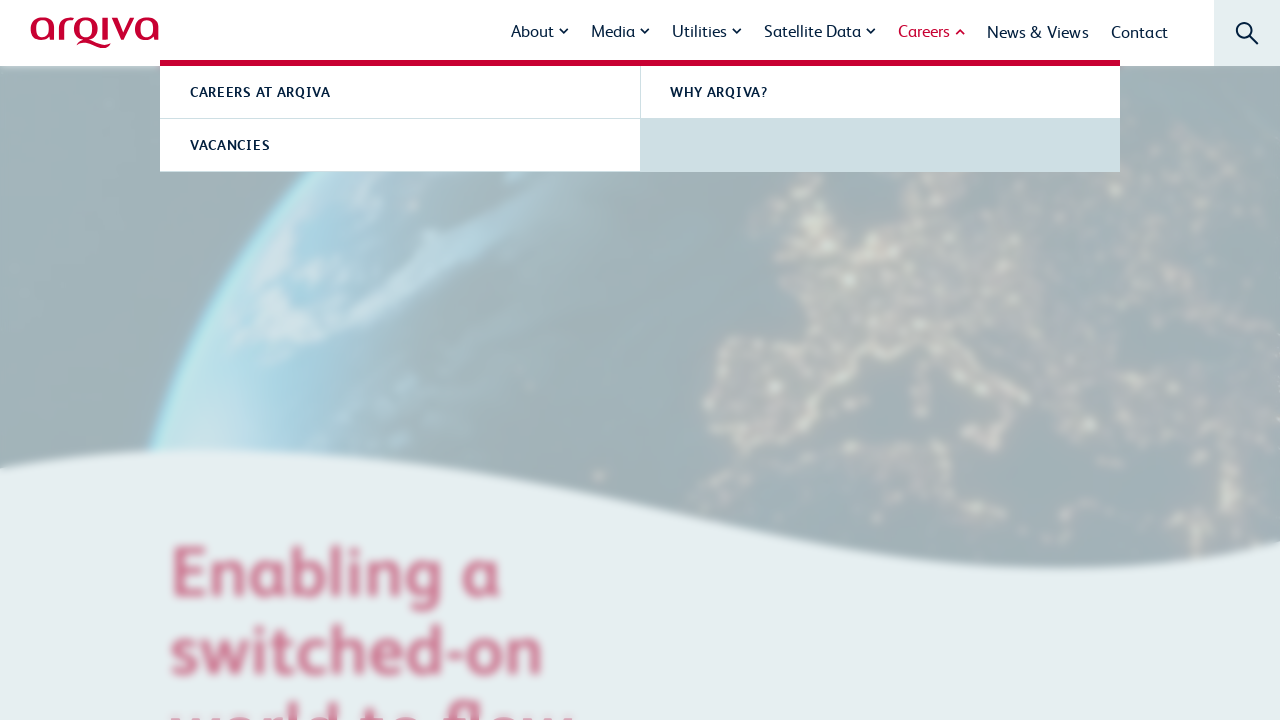

Verified tab 4 loaded with URL: https://www.arqiva.com/
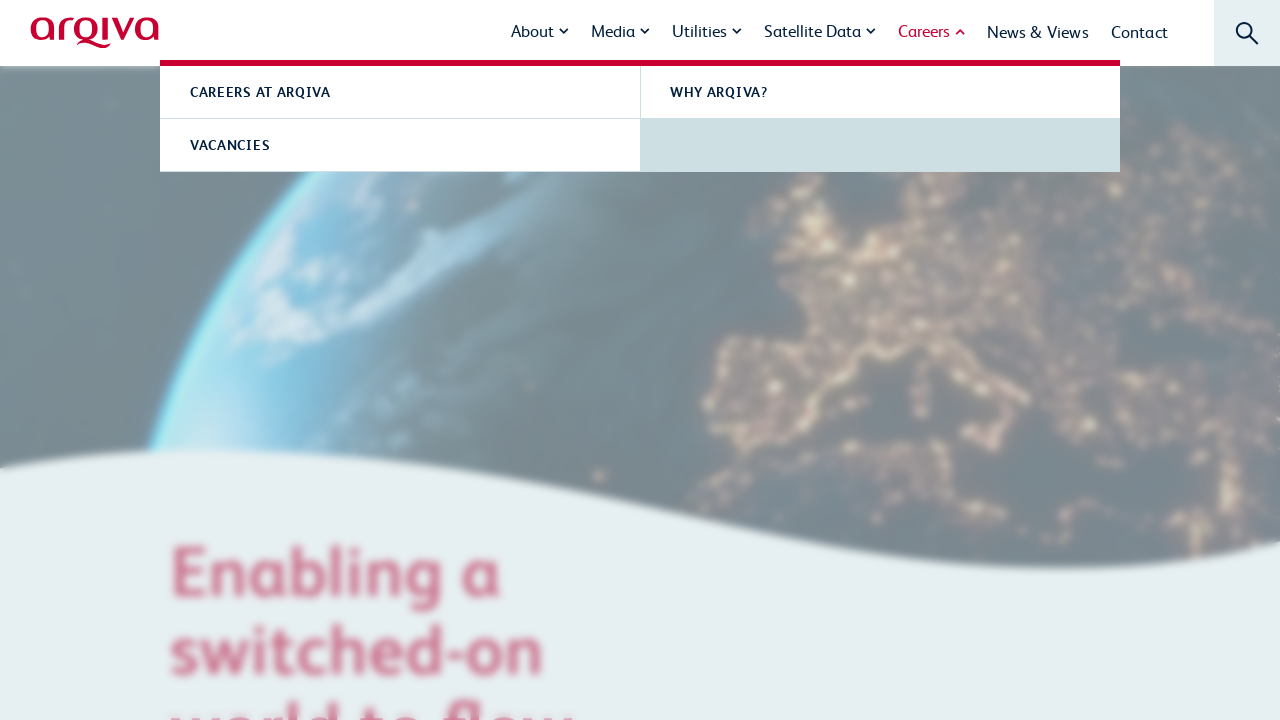

Navigated back to Arqiva homepage
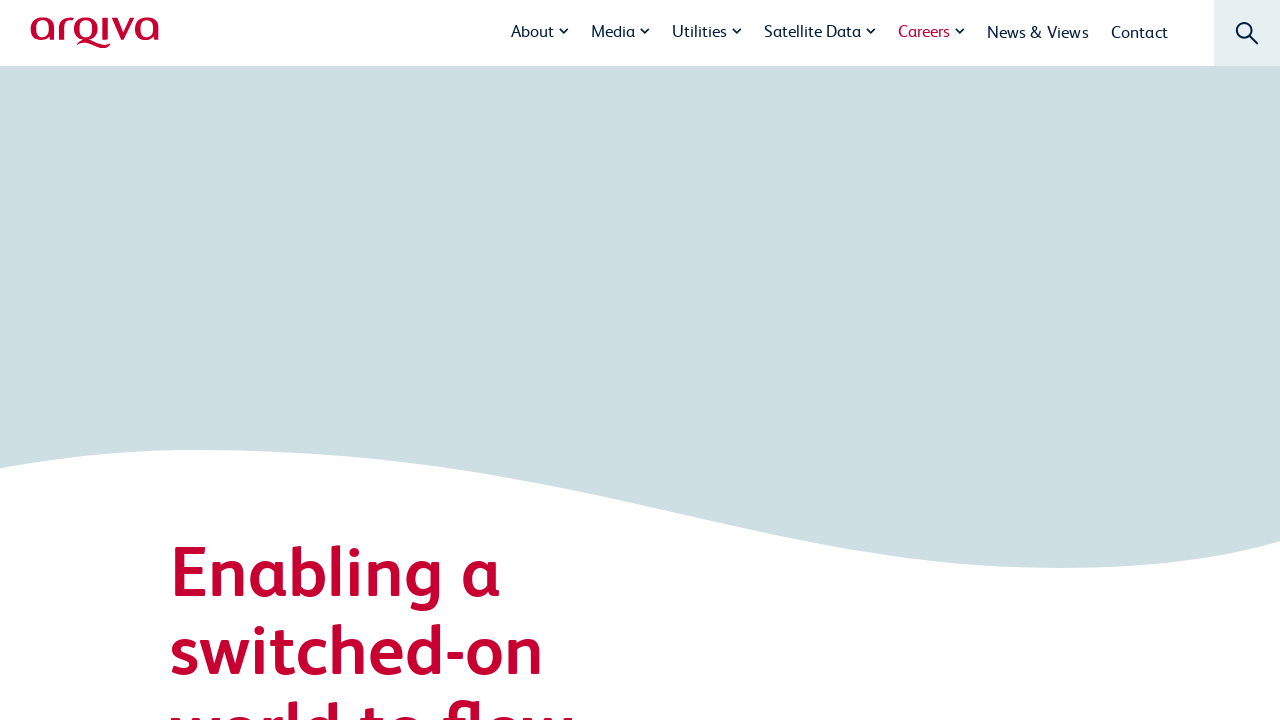

Waited for homepage to load (domcontentloaded)
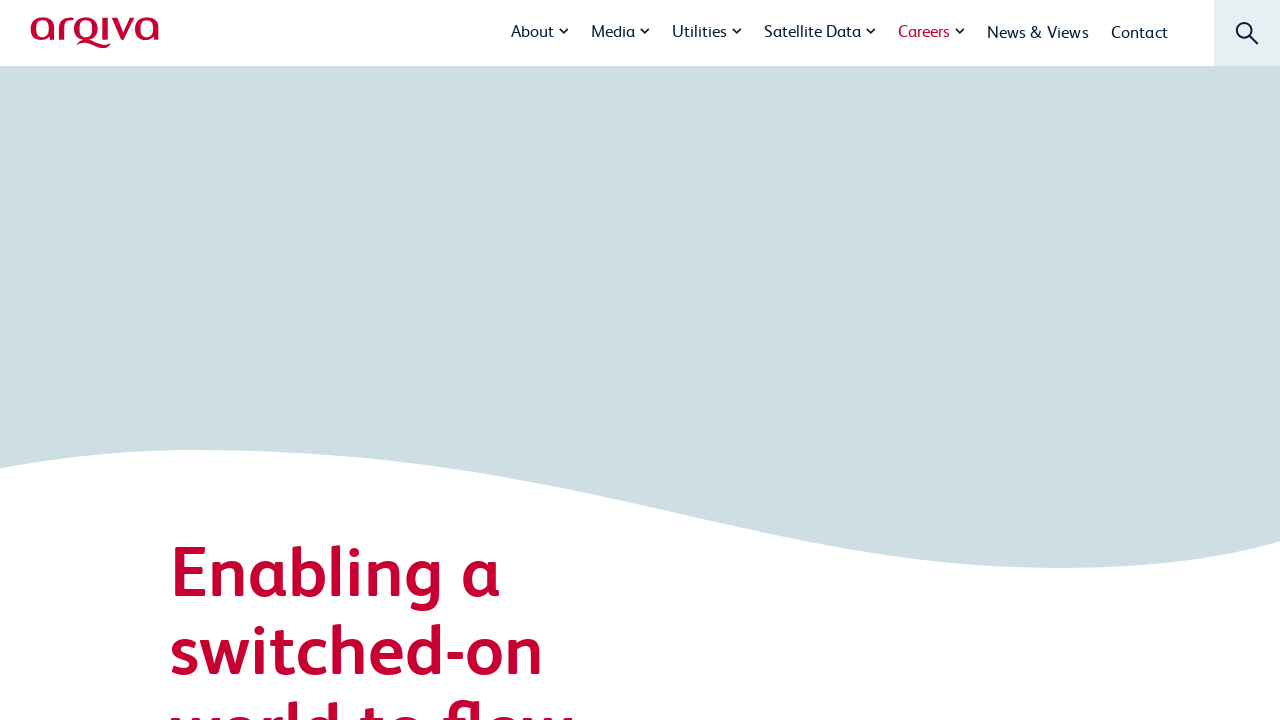

Clicked navigation tab at index 5 at (1038, 30) on //a[normalize-space()='News & Views']
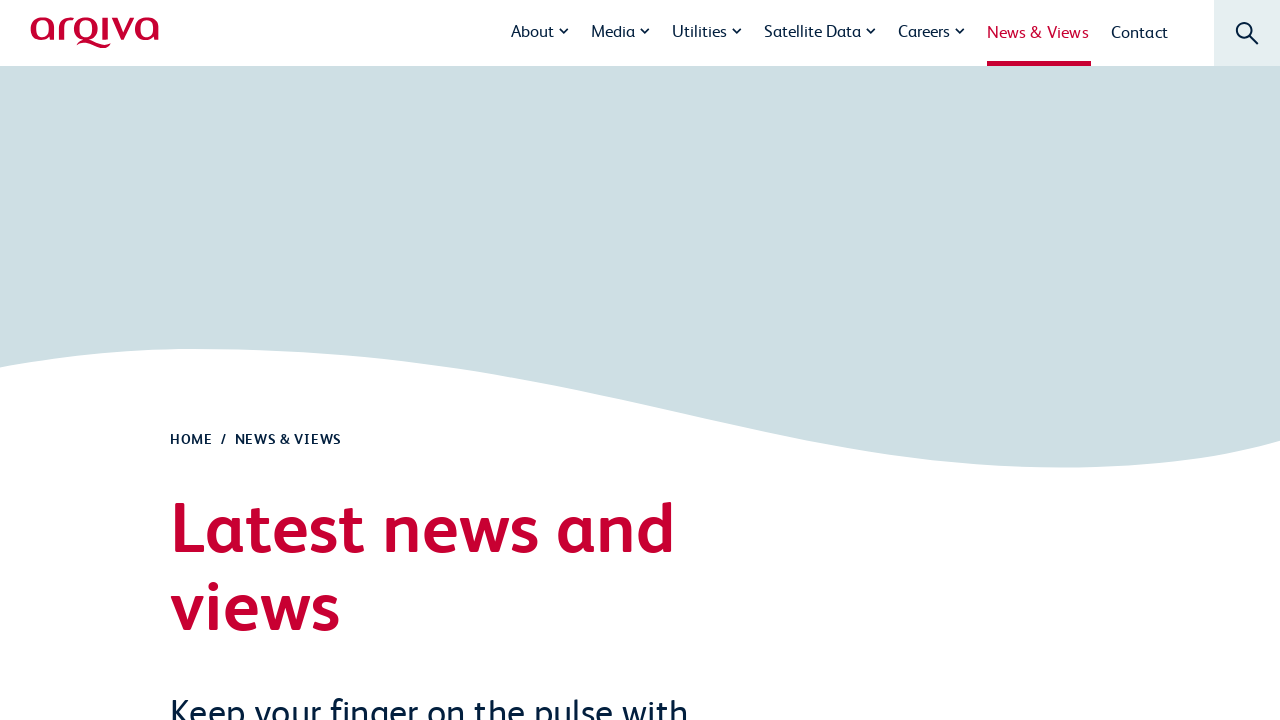

Waited for tab 5 page to load (domcontentloaded)
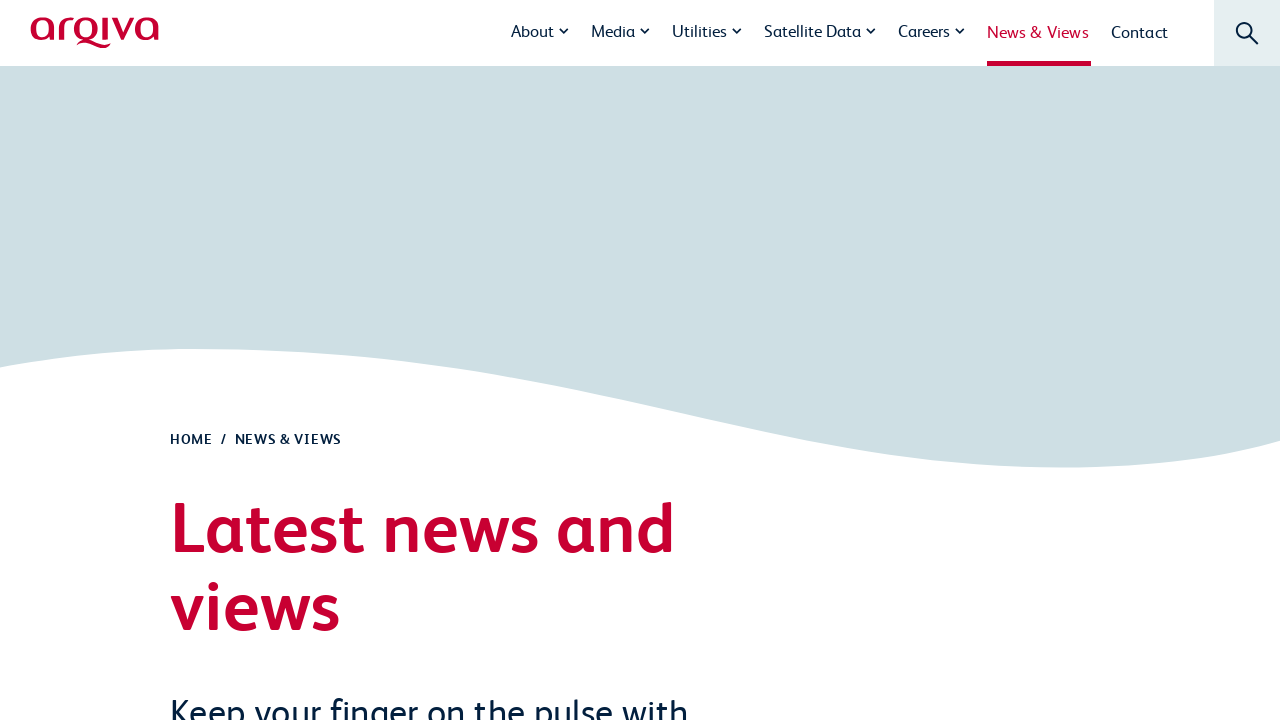

Verified tab 5 loaded with URL: https://www.arqiva.com/news-views/
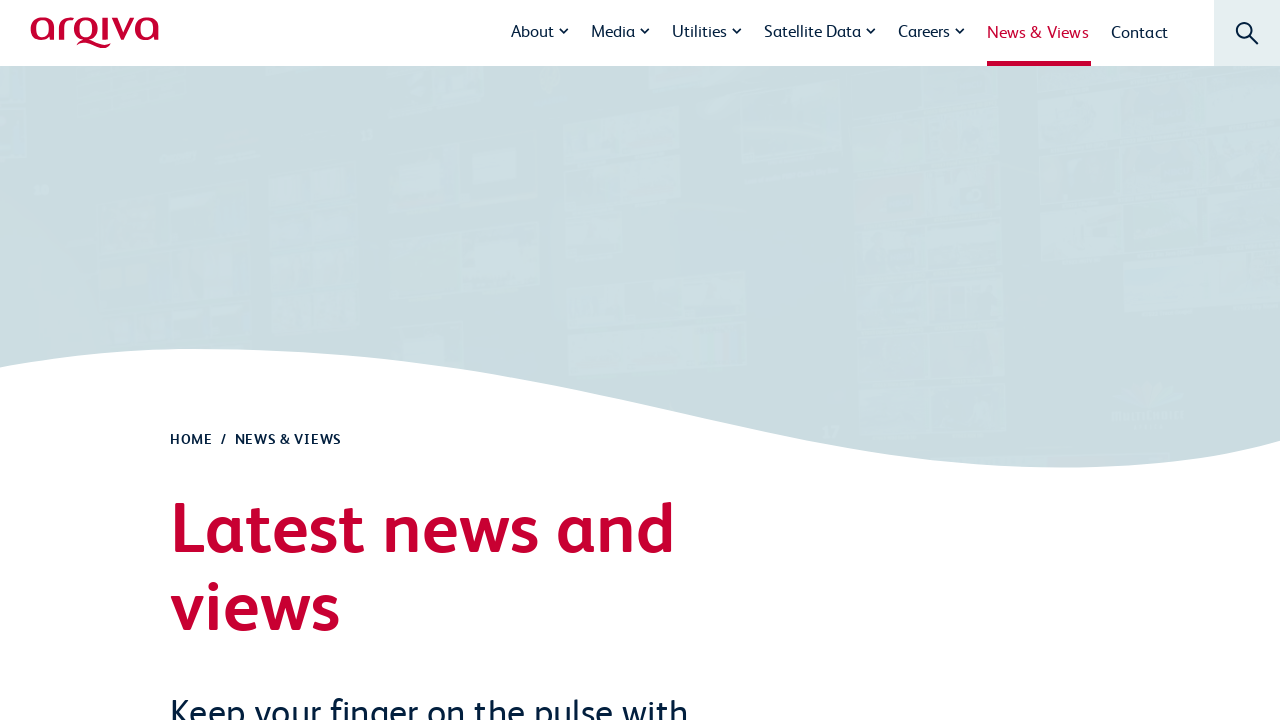

Navigated back to Arqiva homepage
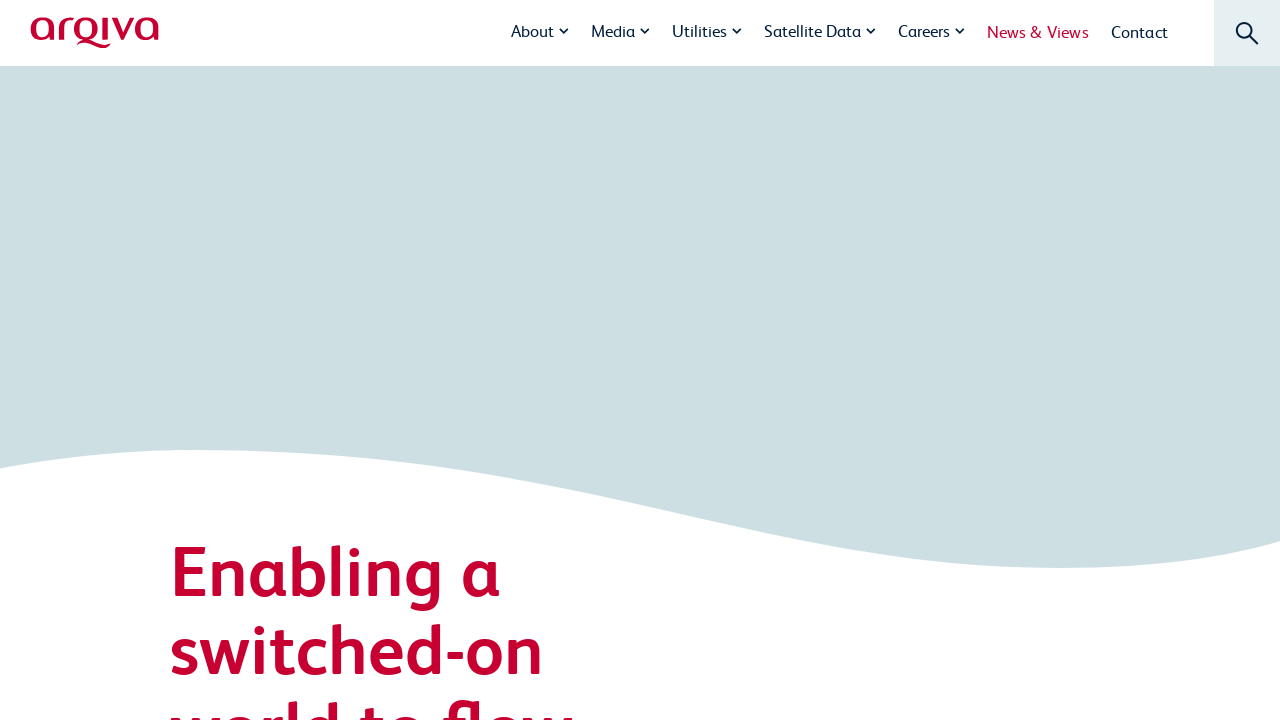

Waited for homepage to load (domcontentloaded)
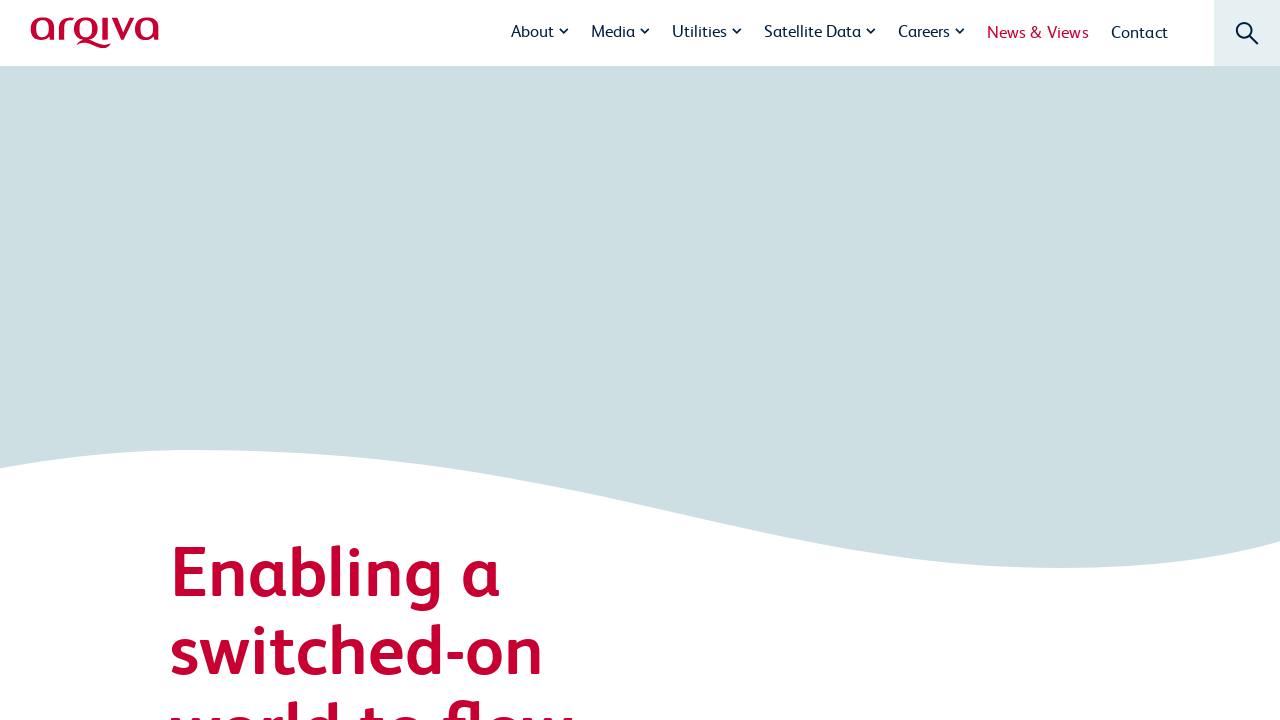

Clicked navigation tab at index 6 at (1139, 30) on //a[normalize-space()='Contact']
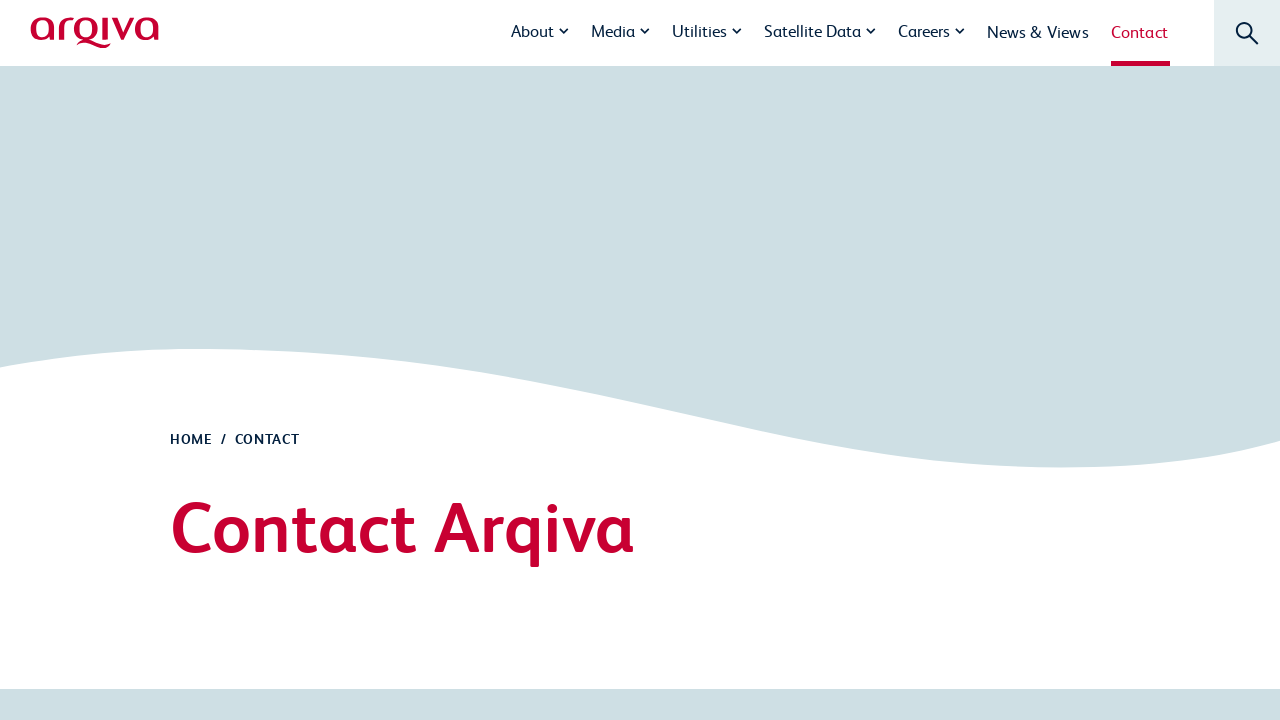

Waited for tab 6 page to load (domcontentloaded)
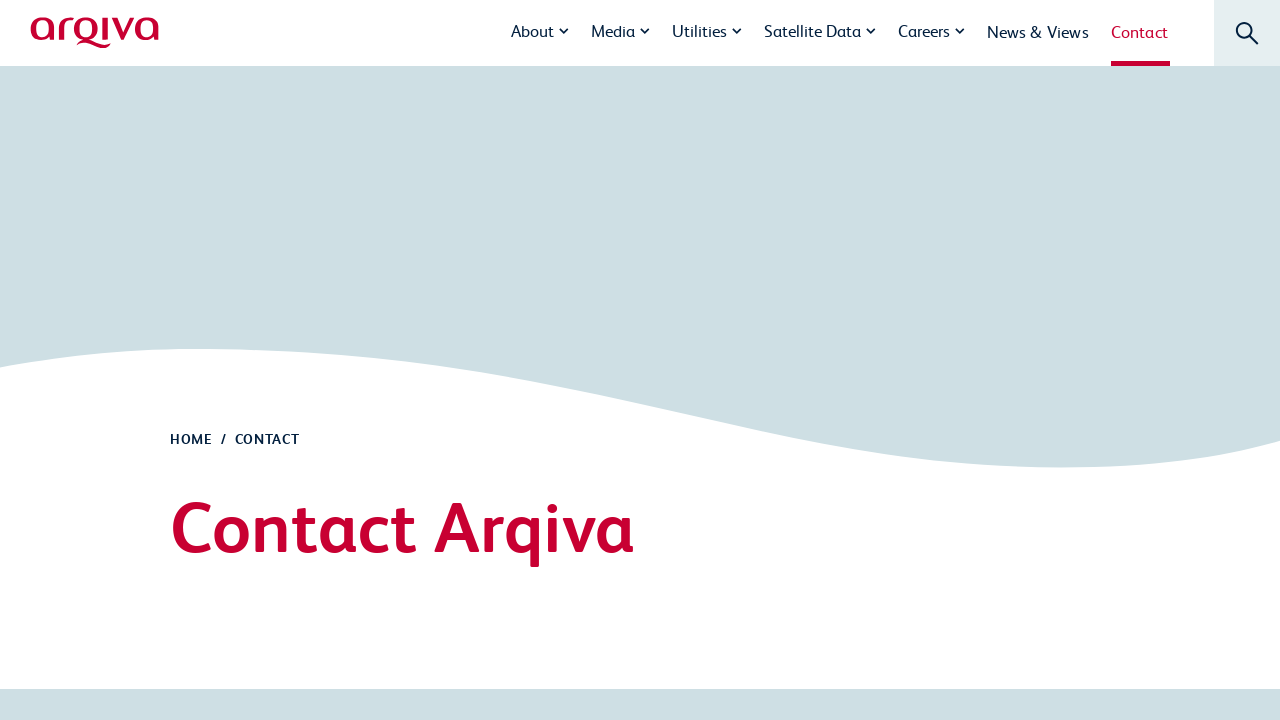

Verified tab 6 loaded with URL: https://www.arqiva.com/contact/
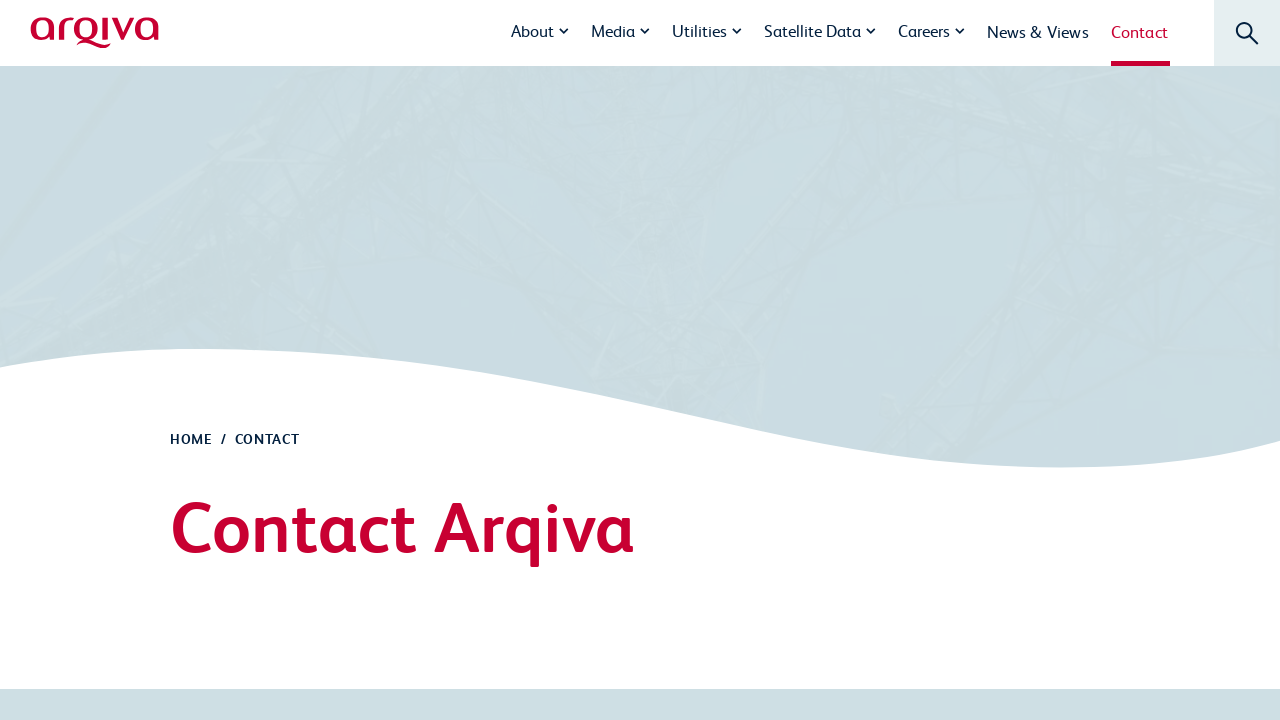

Navigated back to Arqiva homepage
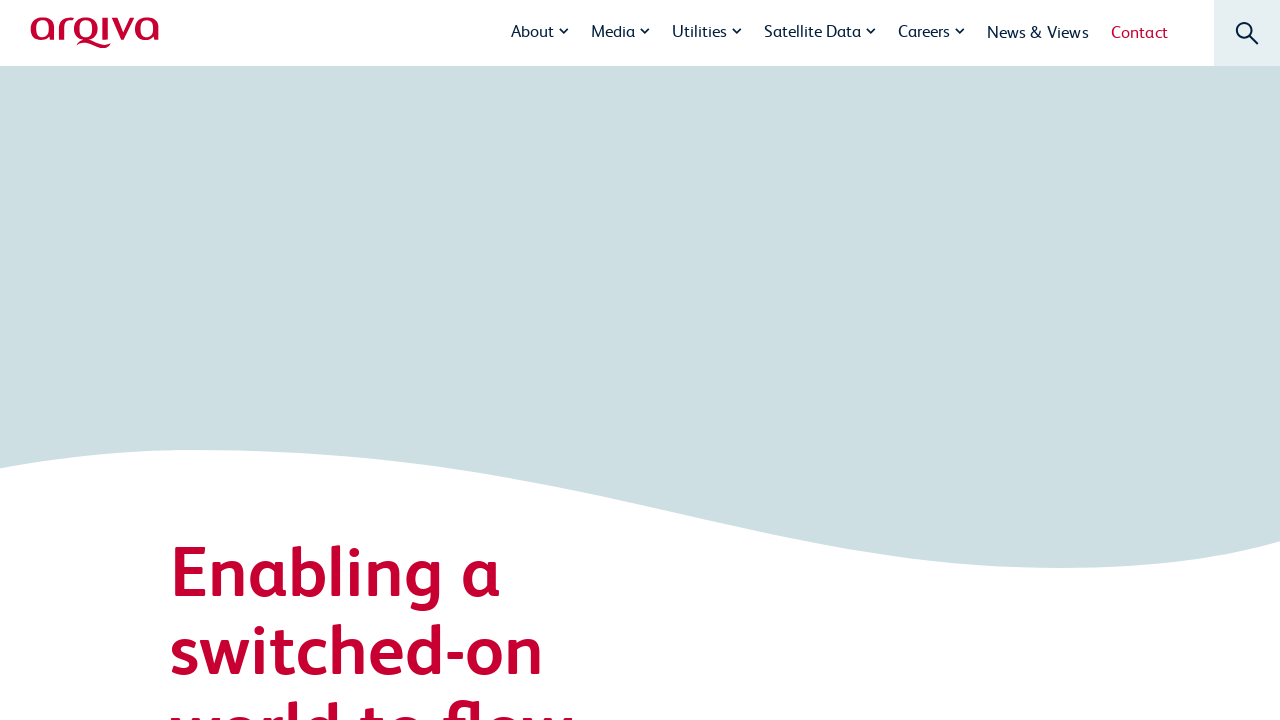

Waited for homepage to load (domcontentloaded)
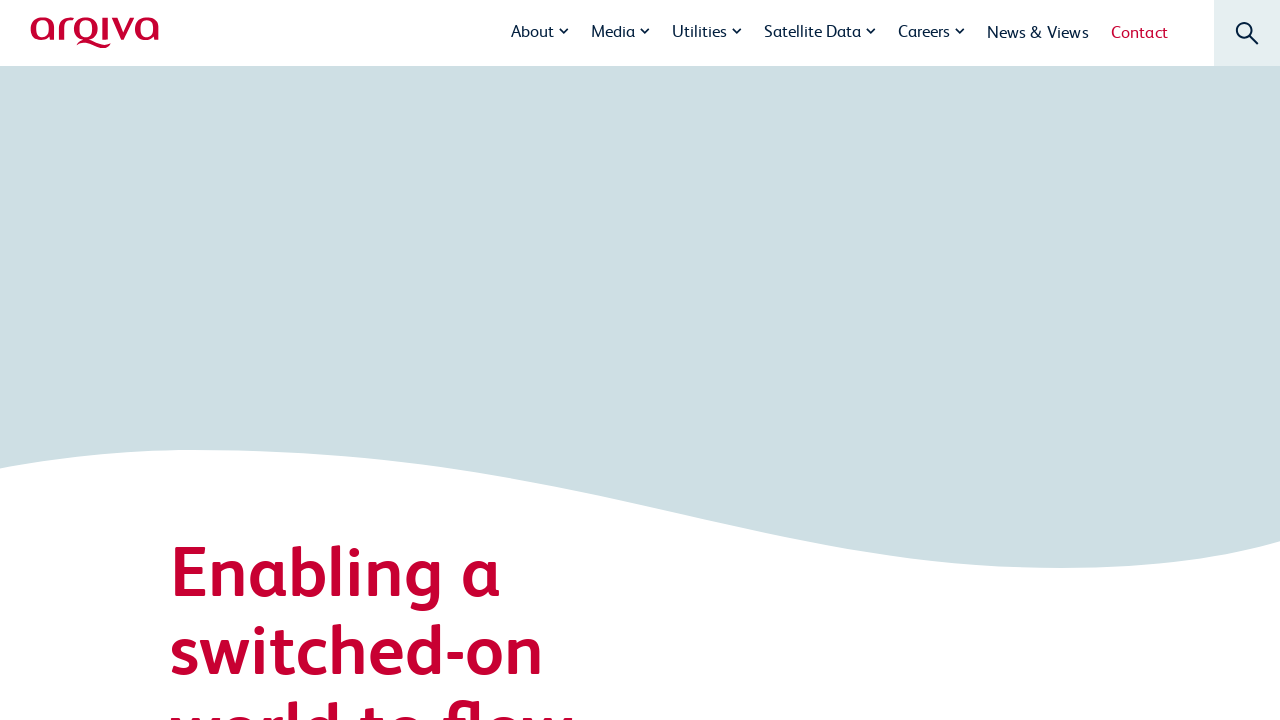

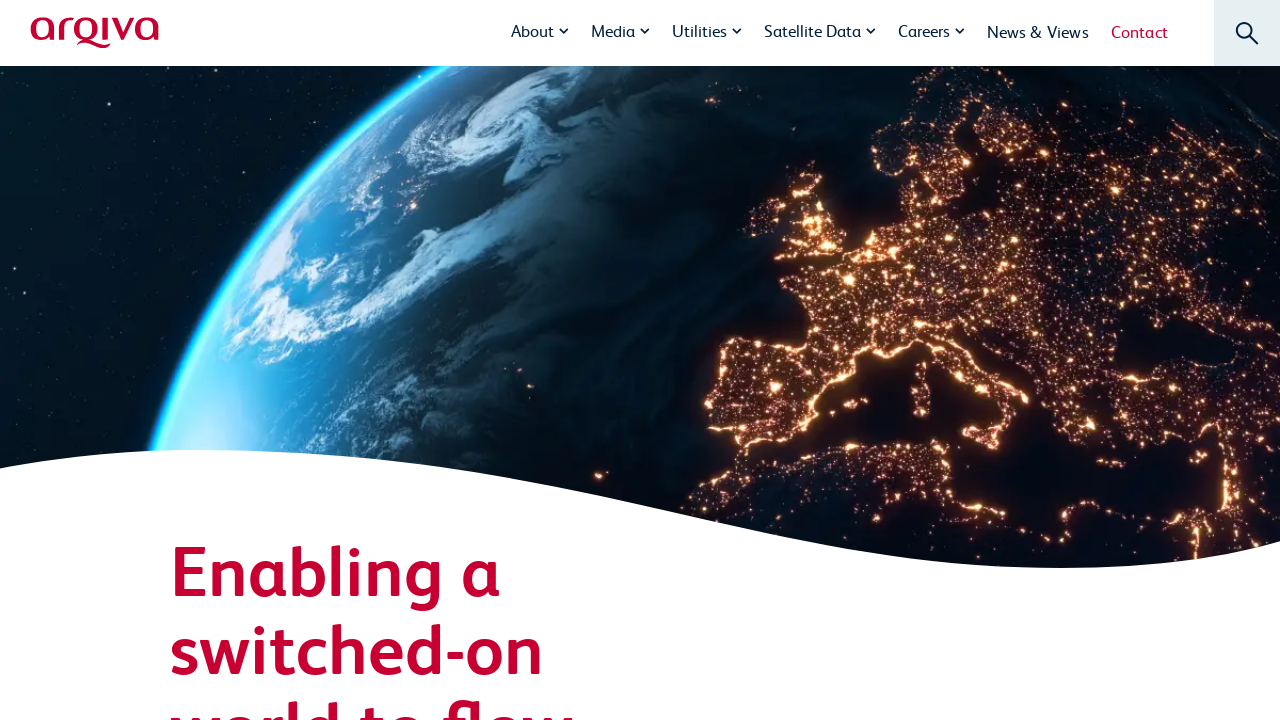